Tests virtual keyboard functionality by clicking specific keys to type text and verifying the output in the text area

Starting URL: https://gate2home.com/English-Keyboard

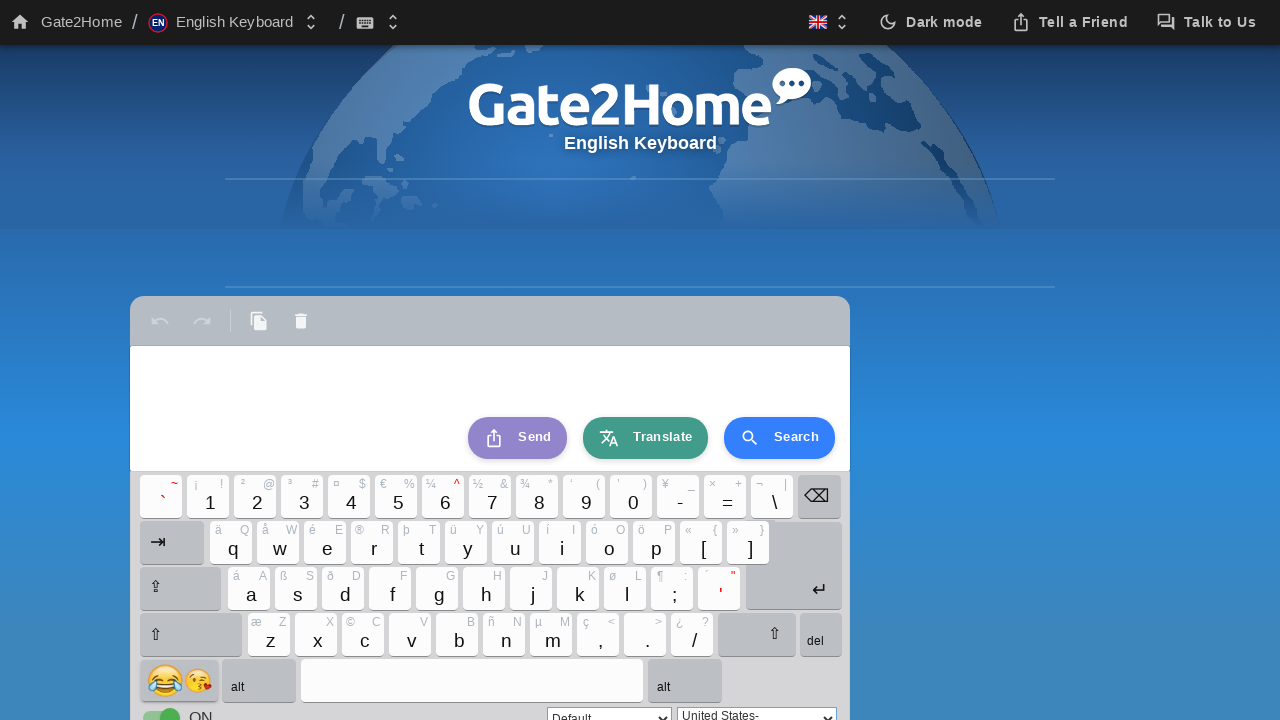

Waited 5000ms for virtual keyboard to load
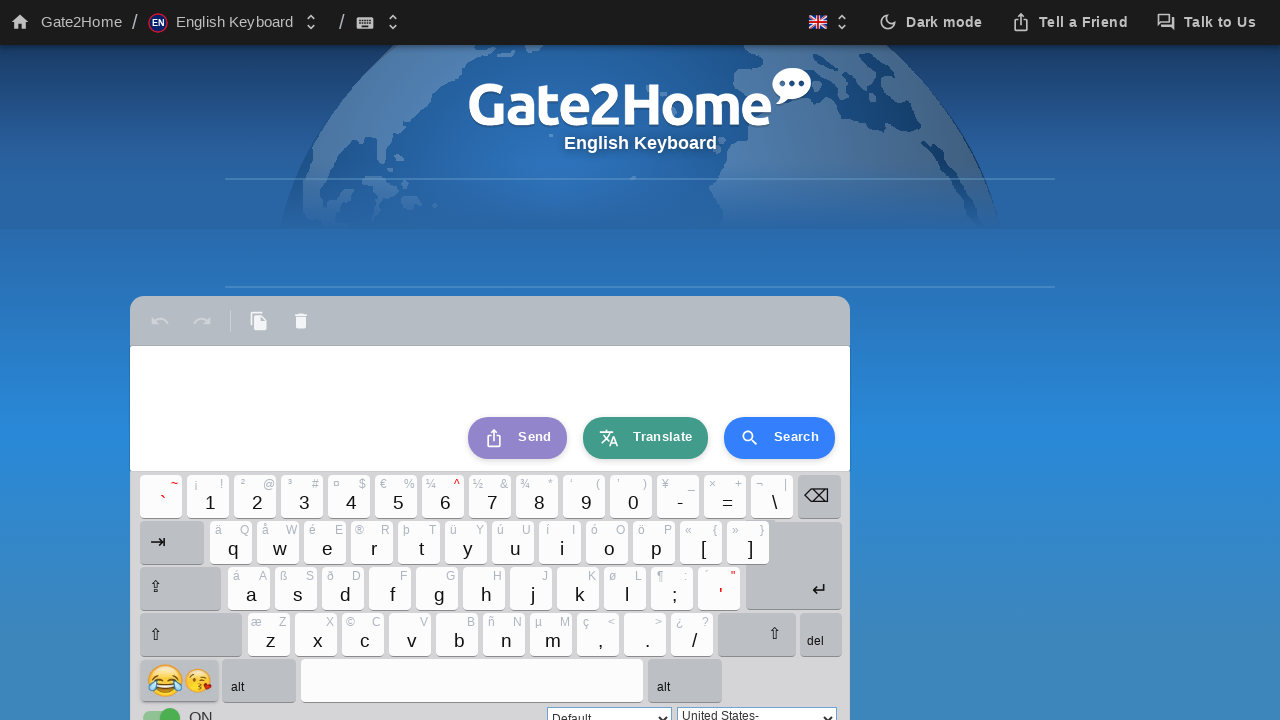

Clicked virtual keyboard button with ID 'kb_bcaps' at (184, 588) on div#kb_bcaps
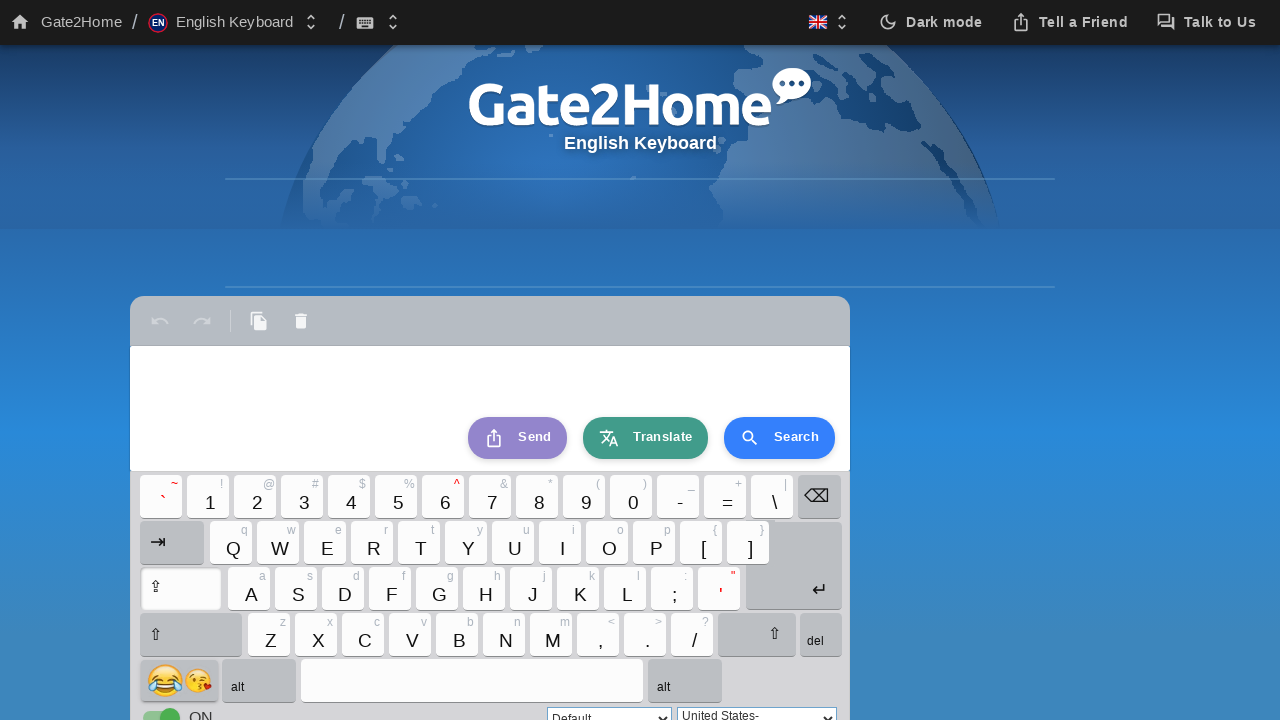

Waited 100ms before next key click
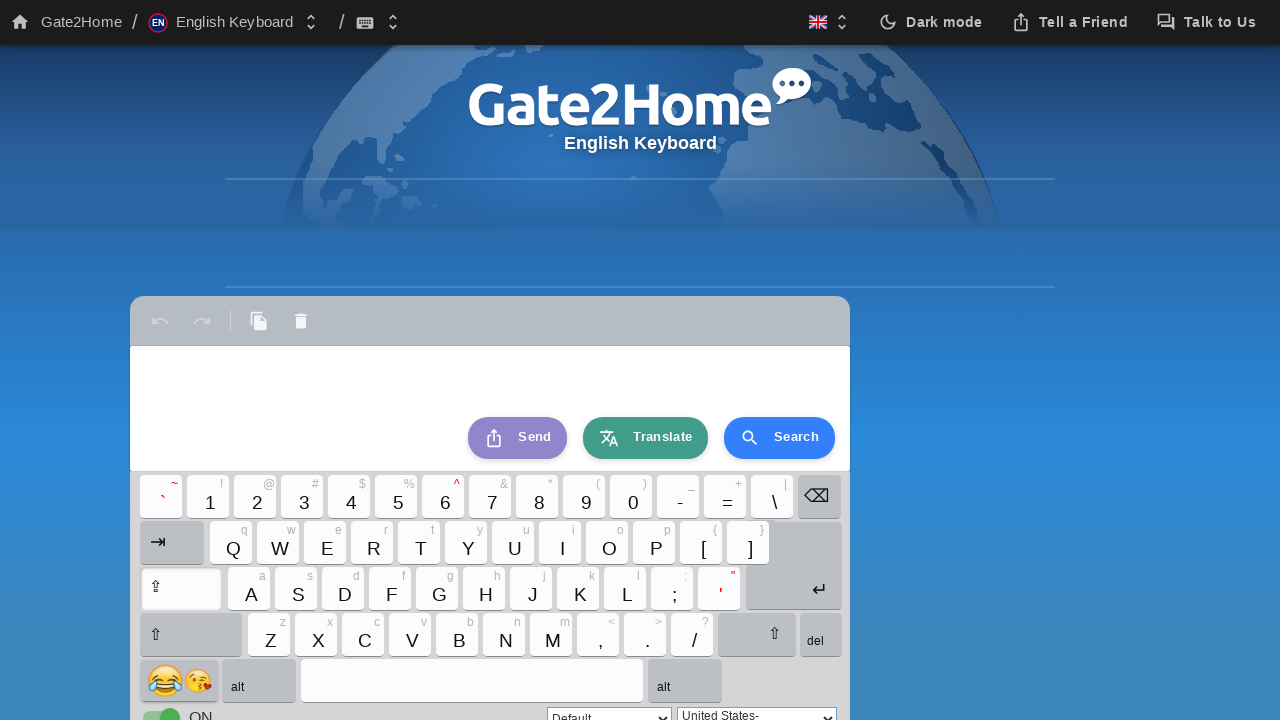

Clicked virtual keyboard button with ID 'kb_b26' at (252, 588) on div#kb_b26
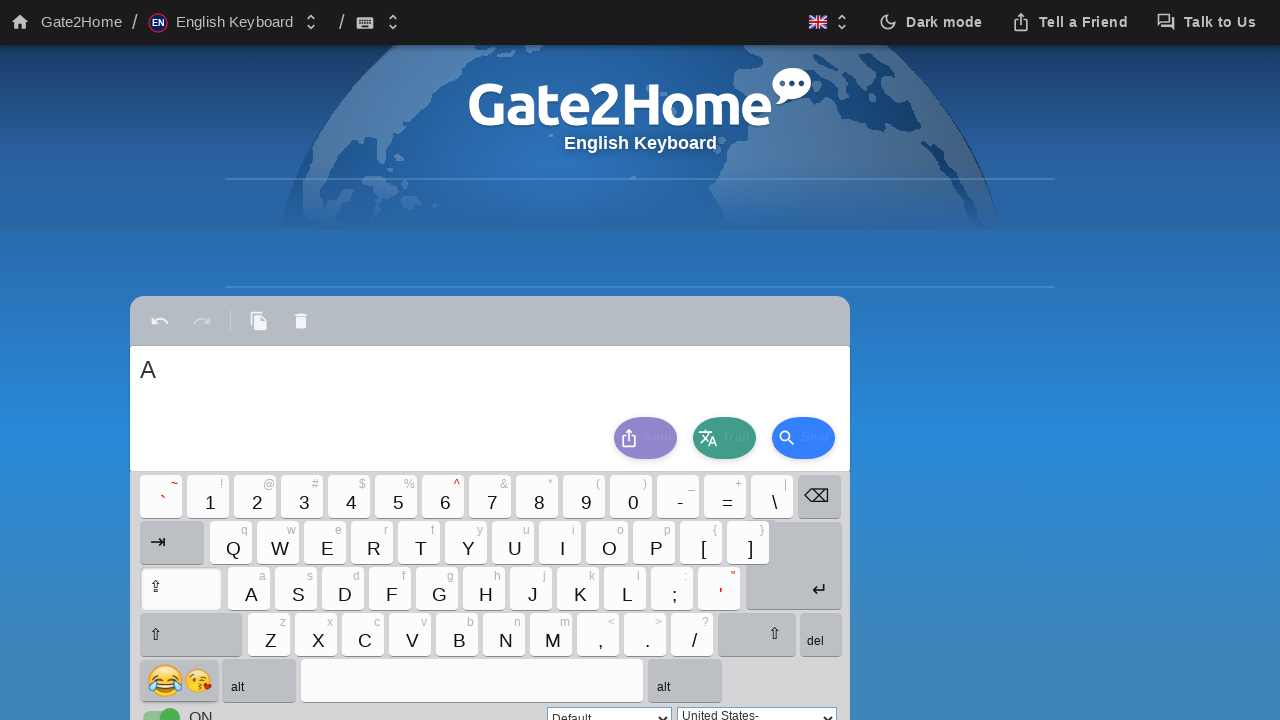

Waited 100ms before next key click
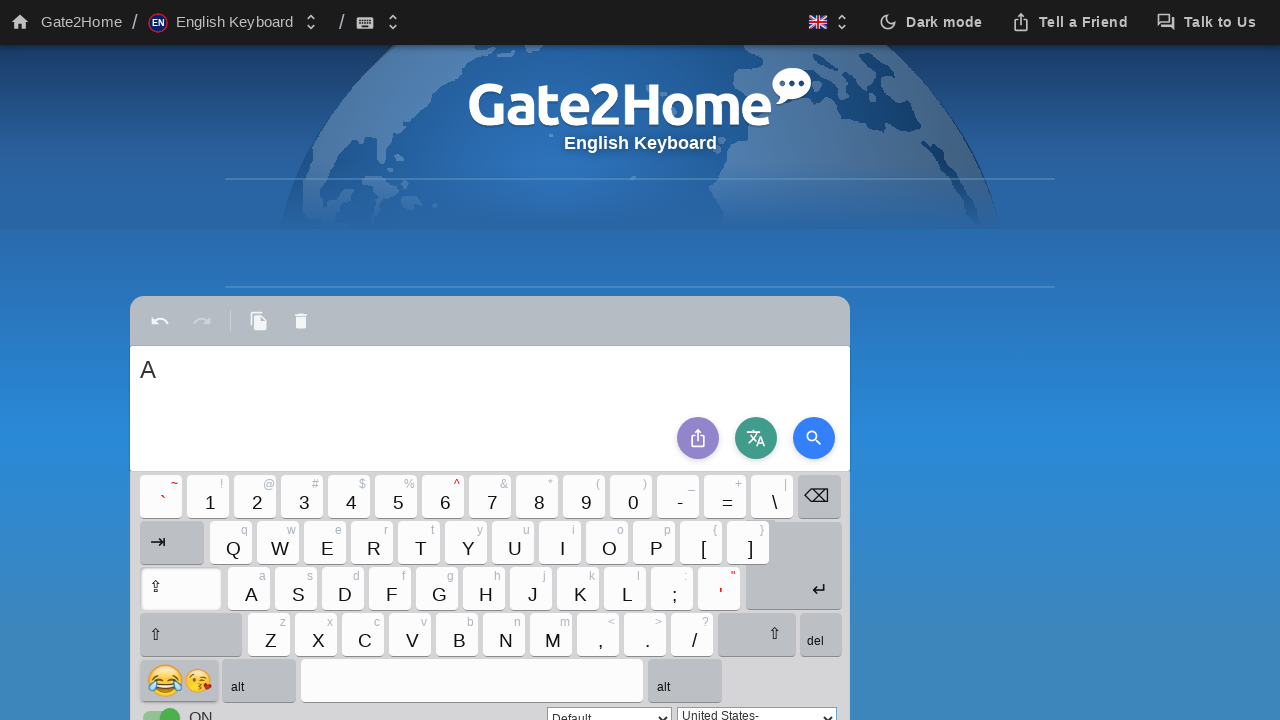

Clicked virtual keyboard button with ID 'kb_bcaps' at (184, 588) on div#kb_bcaps
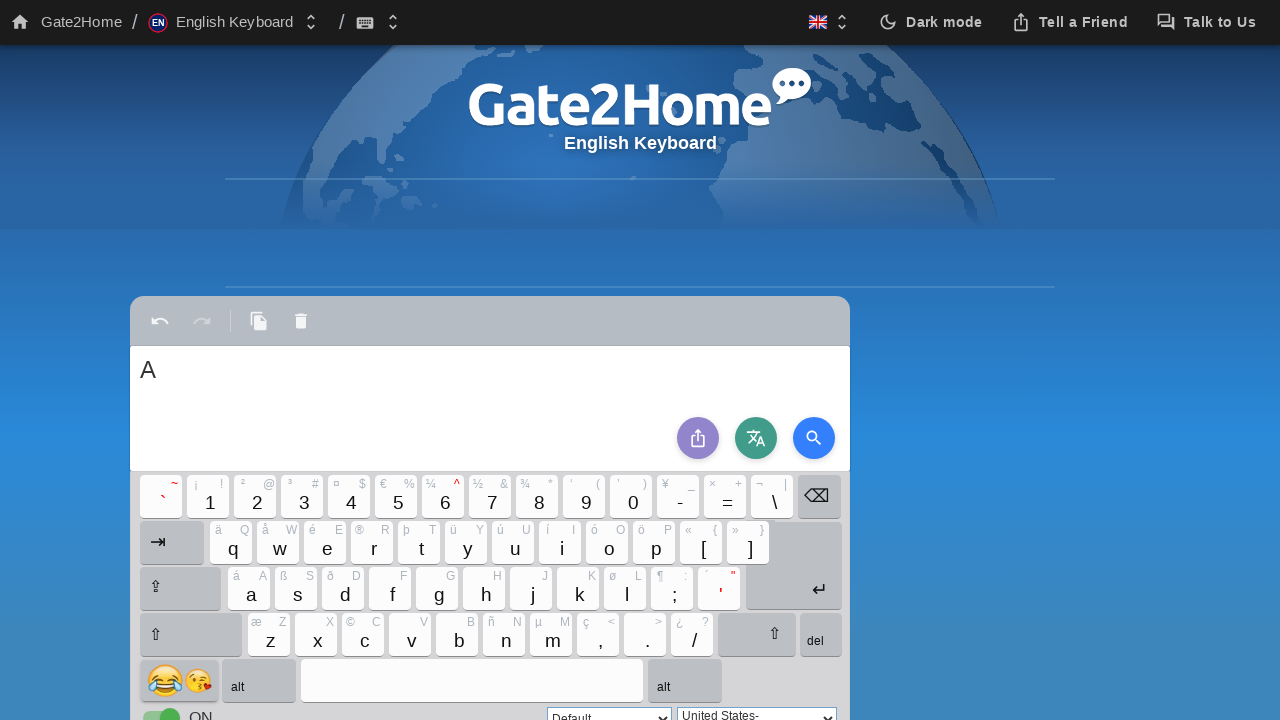

Waited 100ms before next key click
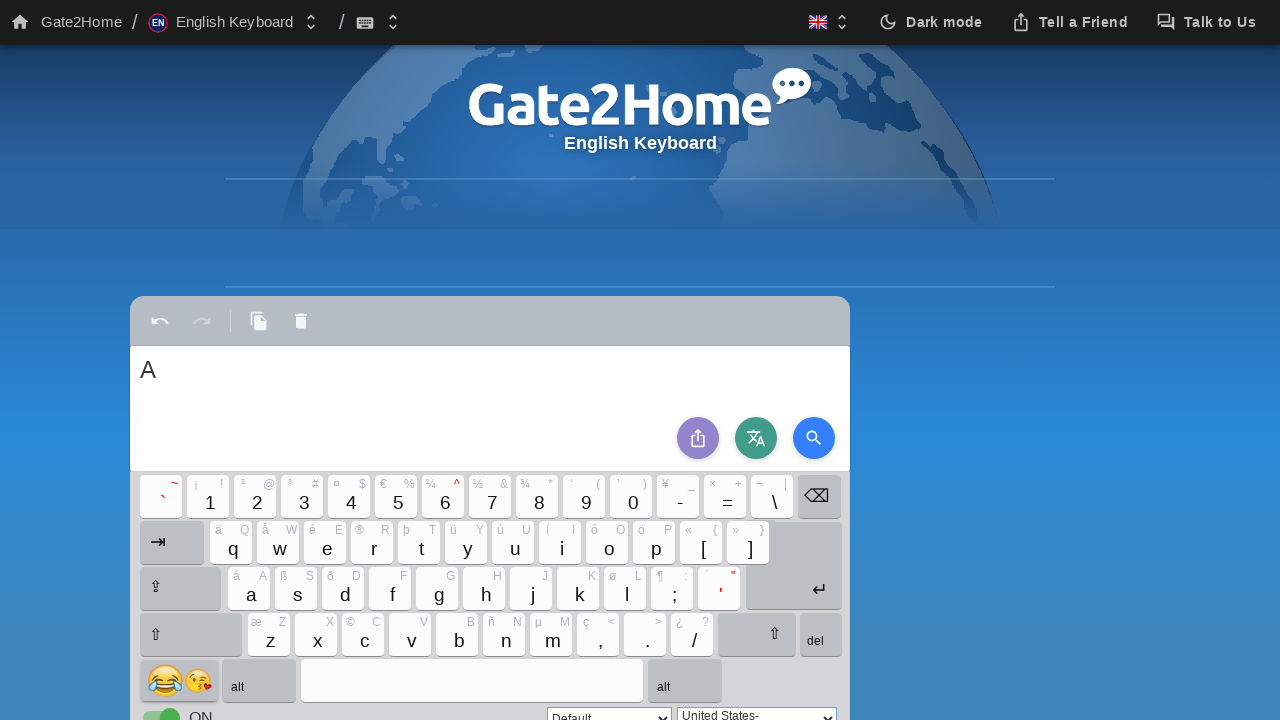

Clicked virtual keyboard button with ID 'kb_b20' at (516, 542) on div#kb_b20
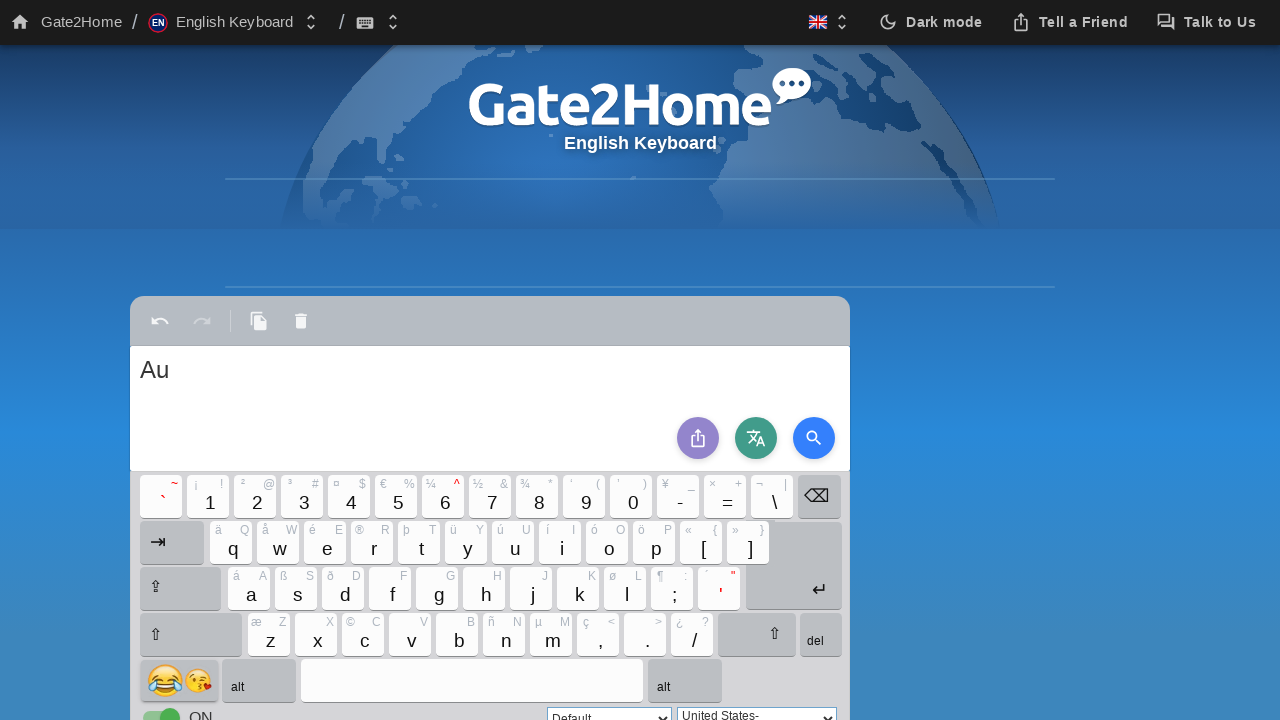

Waited 100ms before next key click
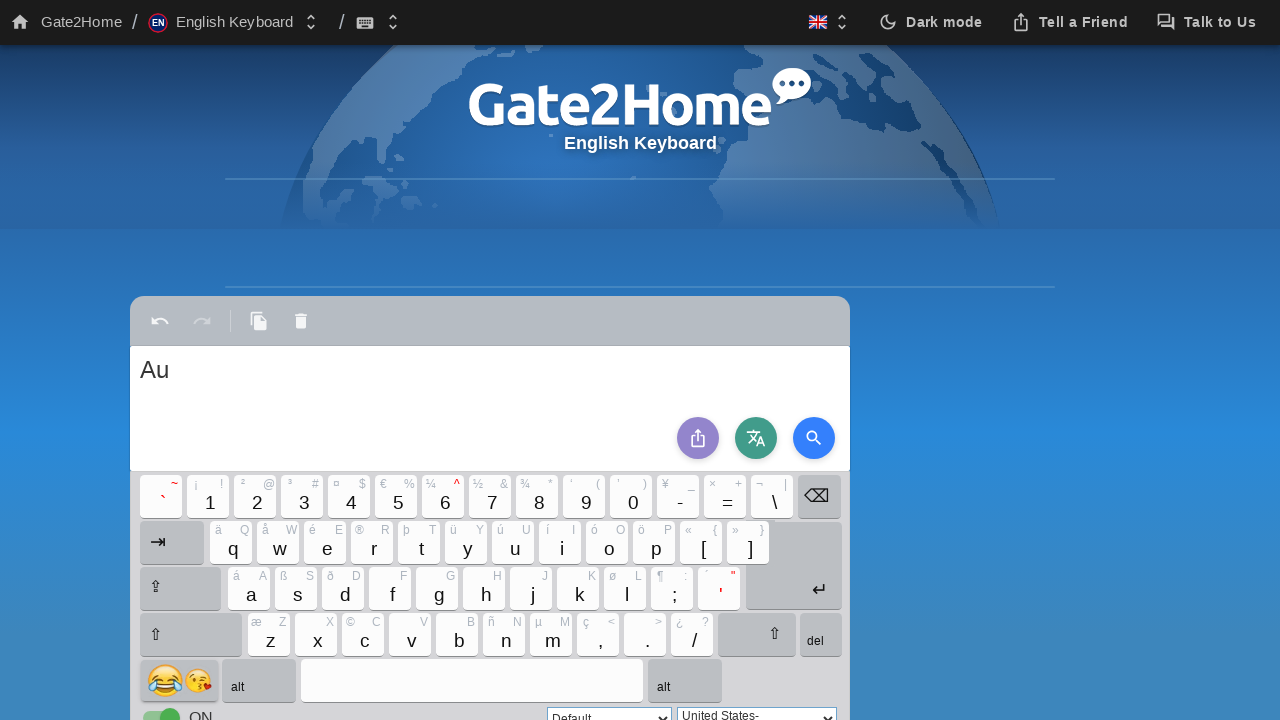

Clicked virtual keyboard button with ID 'kb_b18' at (422, 542) on div#kb_b18
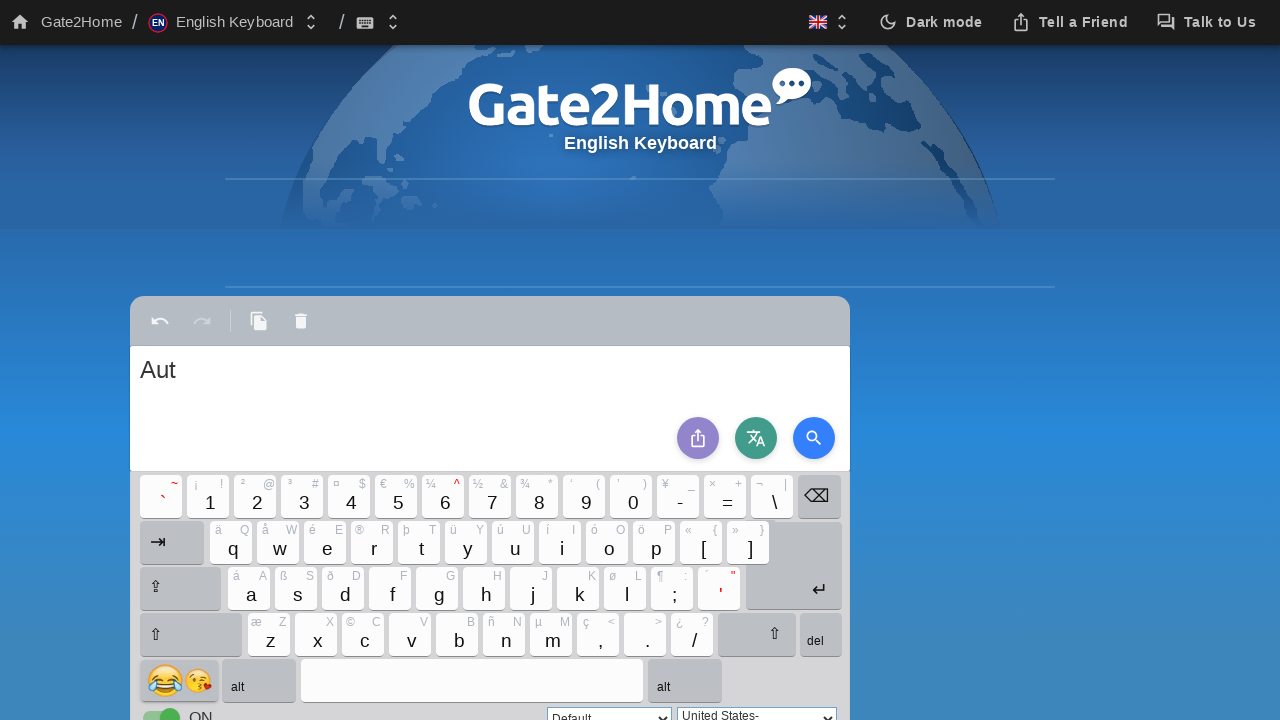

Waited 100ms before next key click
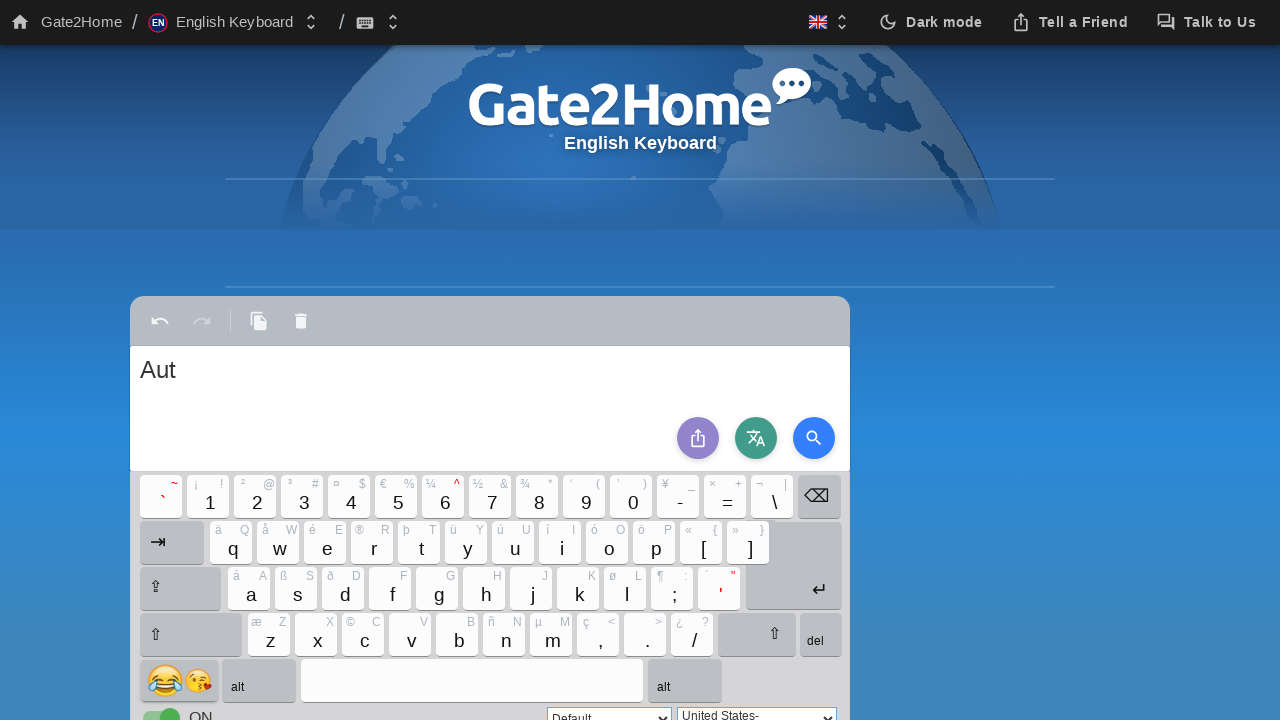

Clicked virtual keyboard button with ID 'kb_b22' at (610, 542) on div#kb_b22
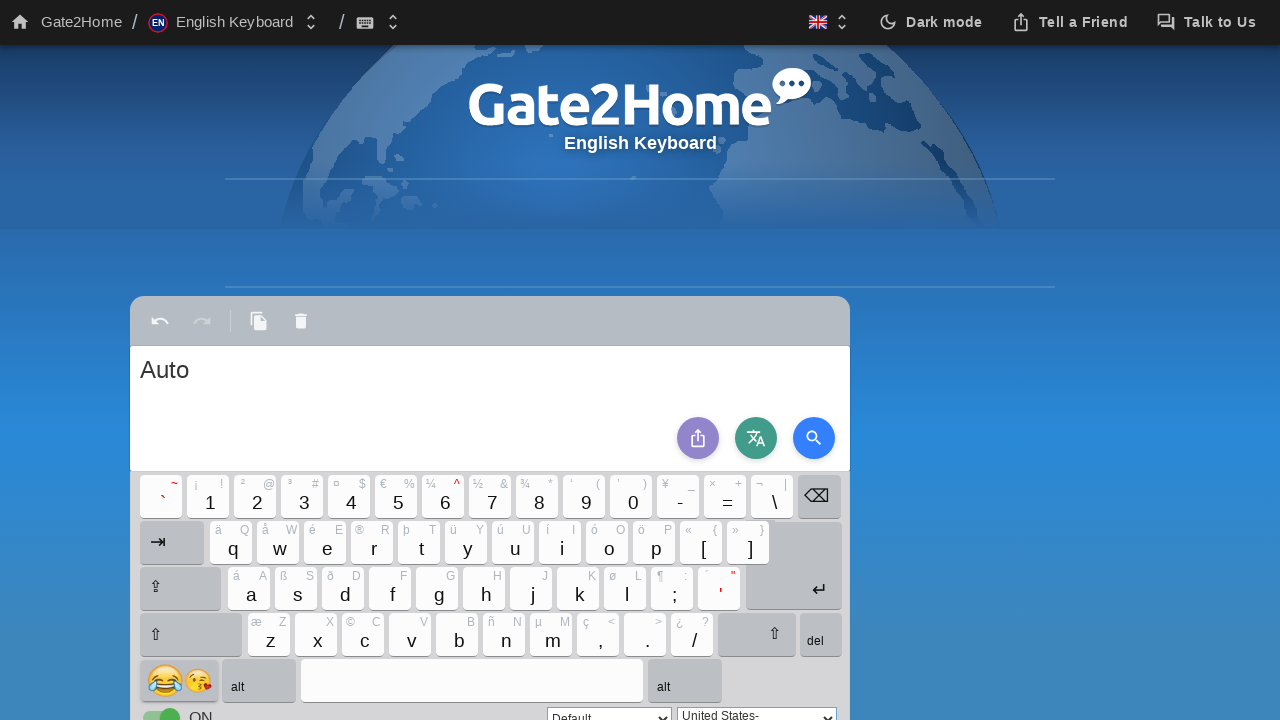

Waited 100ms before next key click
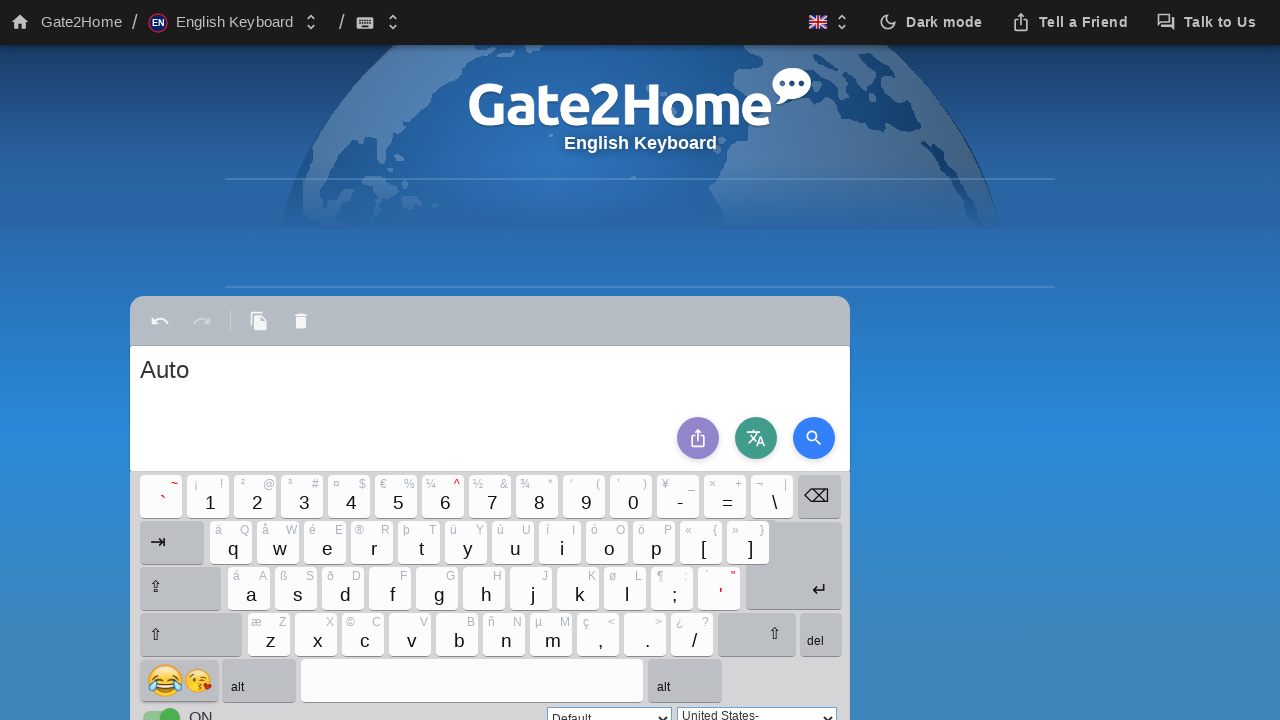

Clicked virtual keyboard button with ID 'kb_b43' at (554, 634) on div#kb_b43
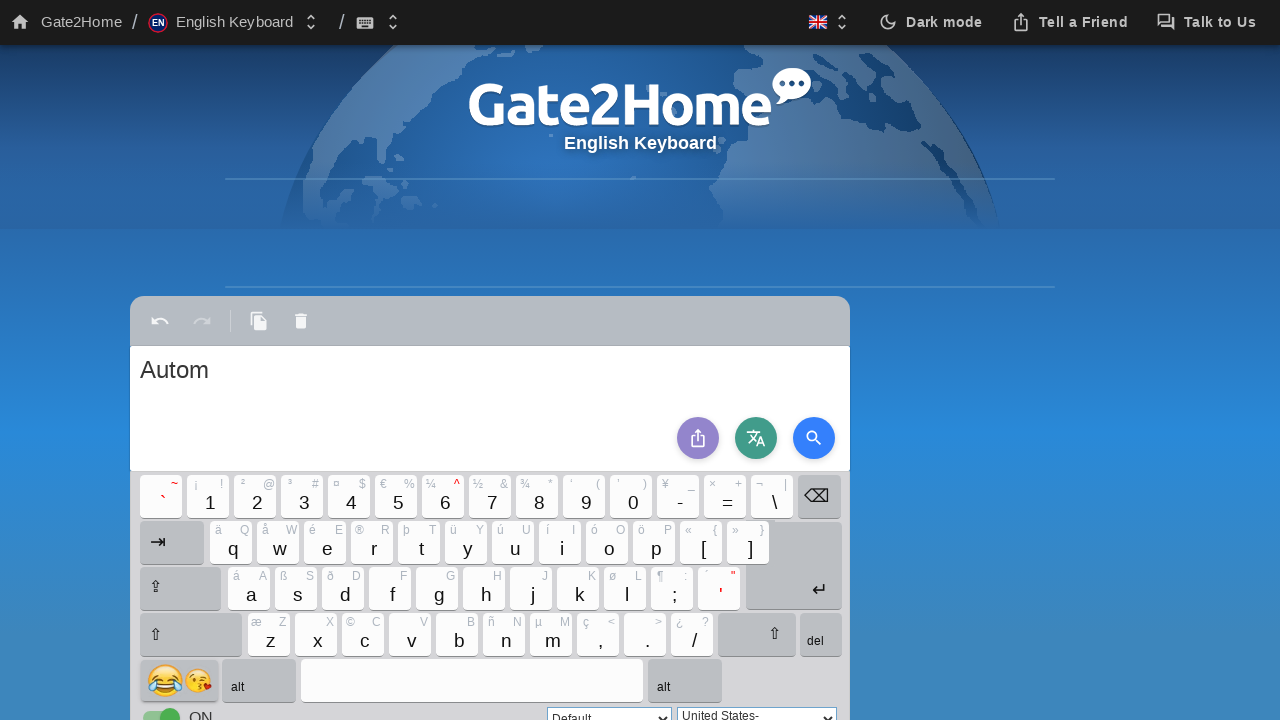

Waited 100ms before next key click
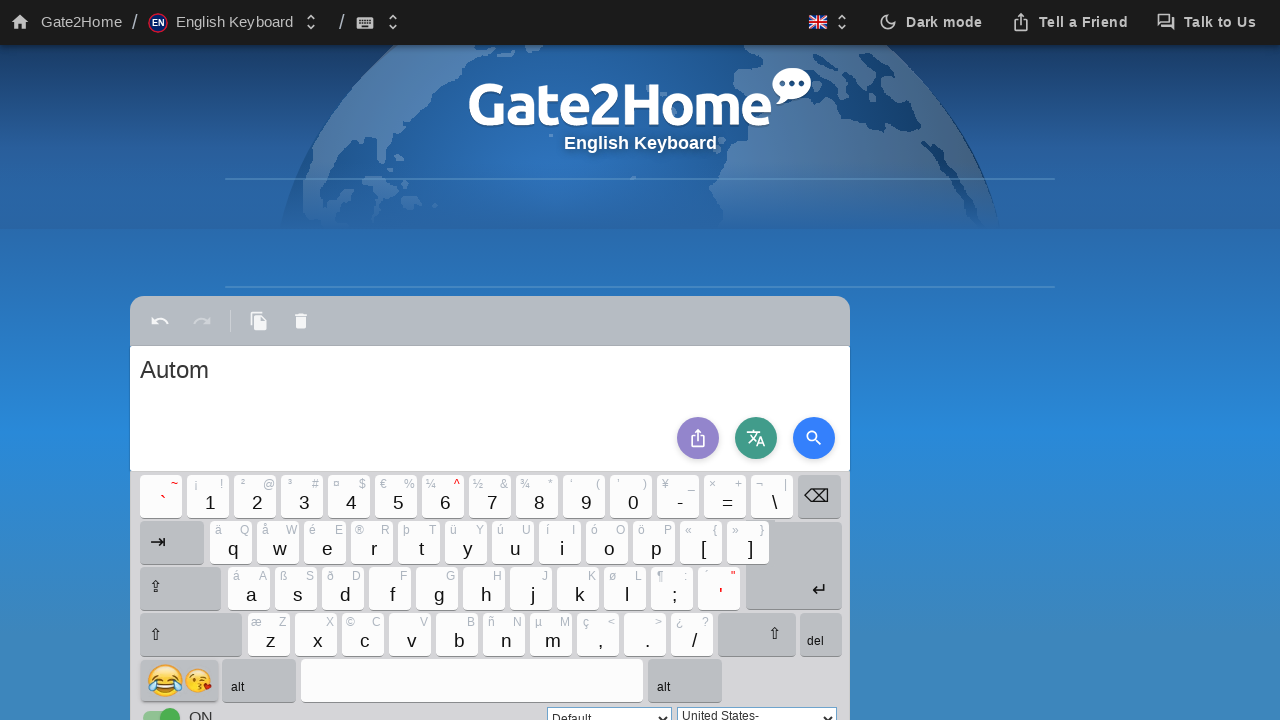

Clicked virtual keyboard button with ID 'kb_b26' at (252, 588) on div#kb_b26
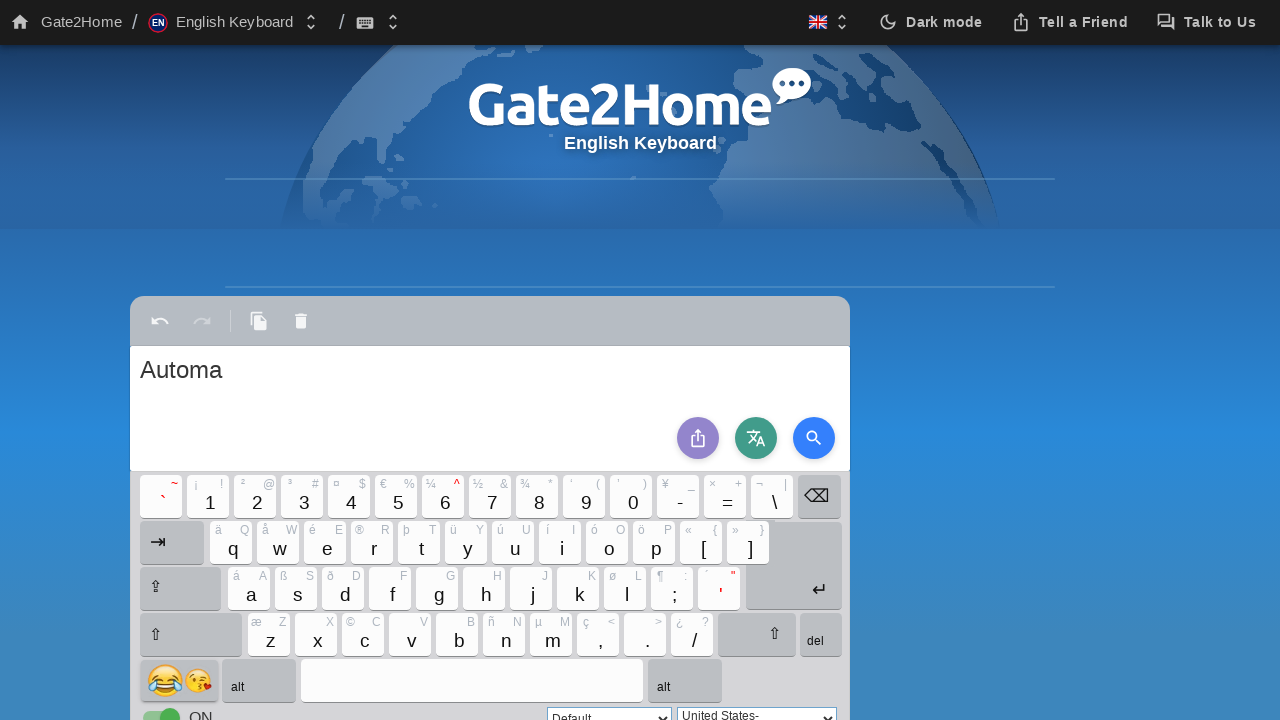

Waited 100ms before next key click
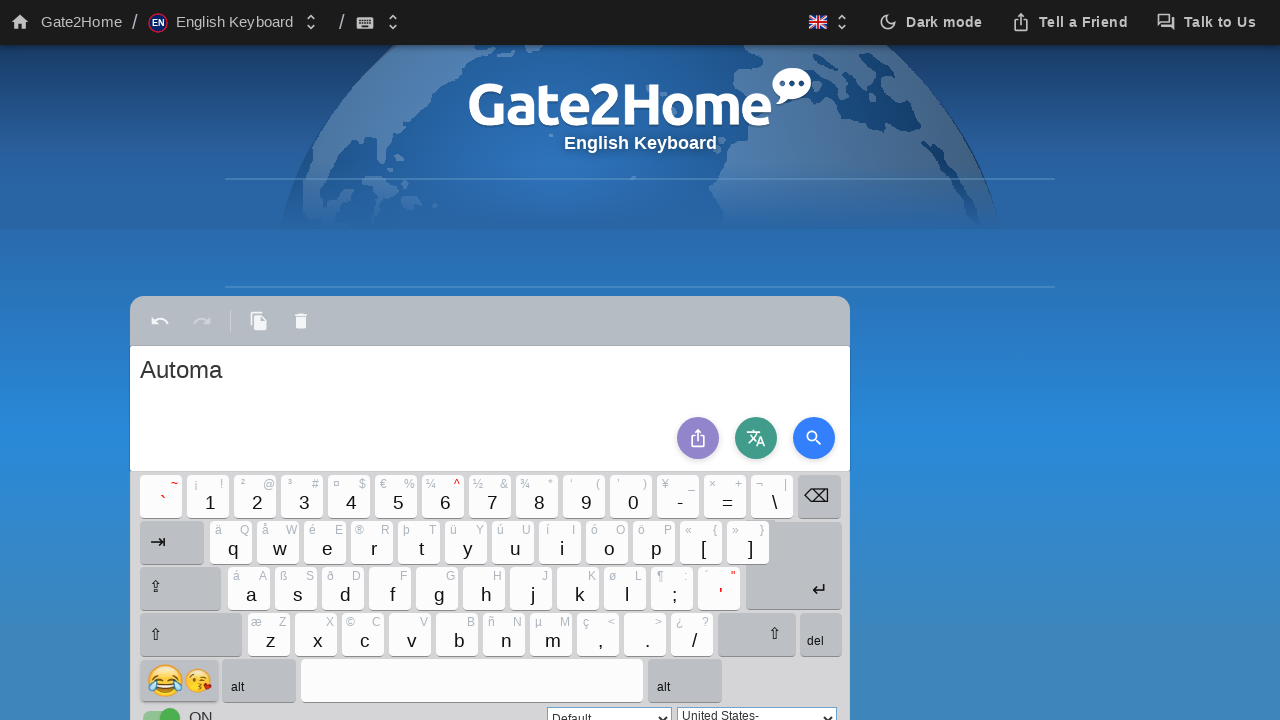

Clicked virtual keyboard button with ID 'kb_b18' at (422, 542) on div#kb_b18
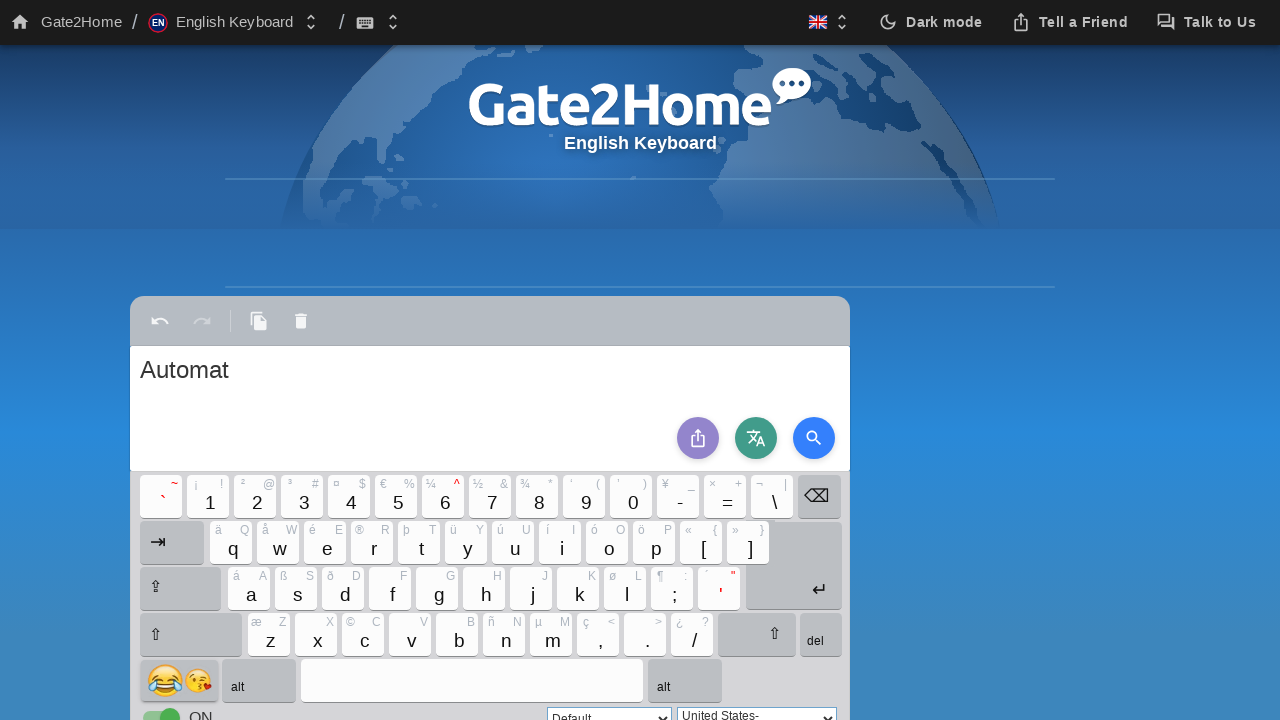

Waited 100ms before next key click
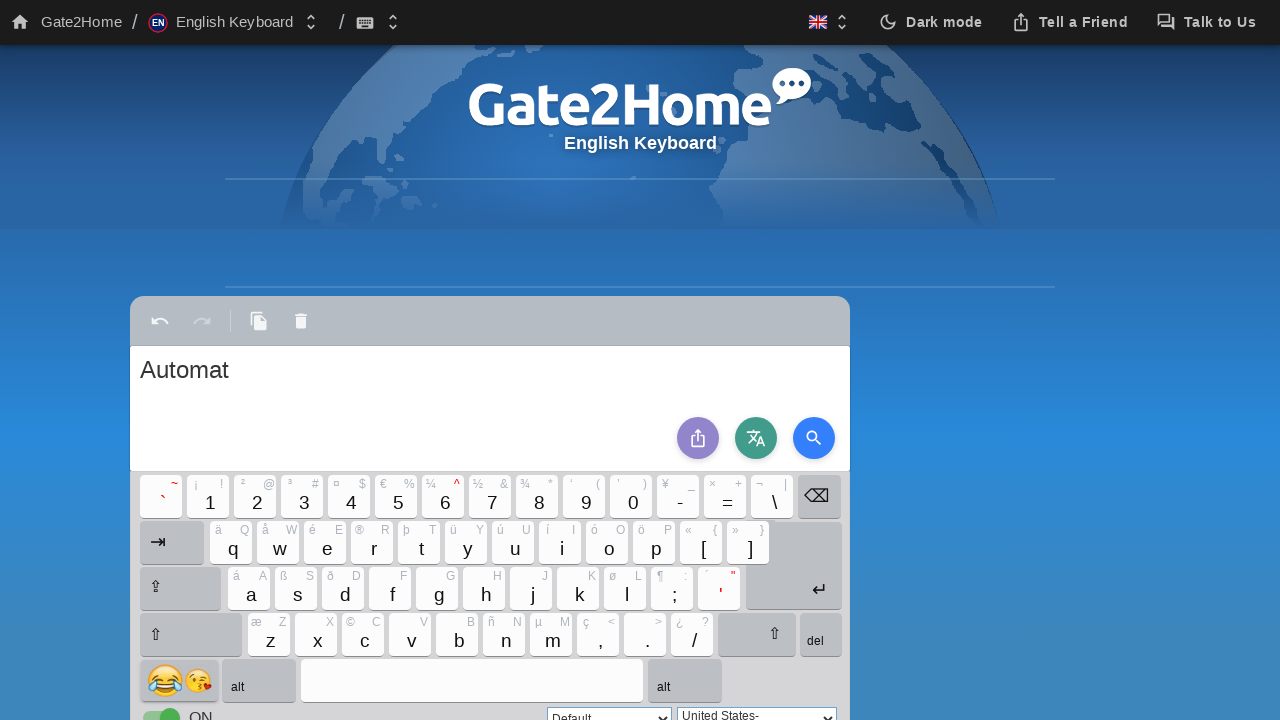

Clicked virtual keyboard button with ID 'kb_b21' at (562, 542) on div#kb_b21
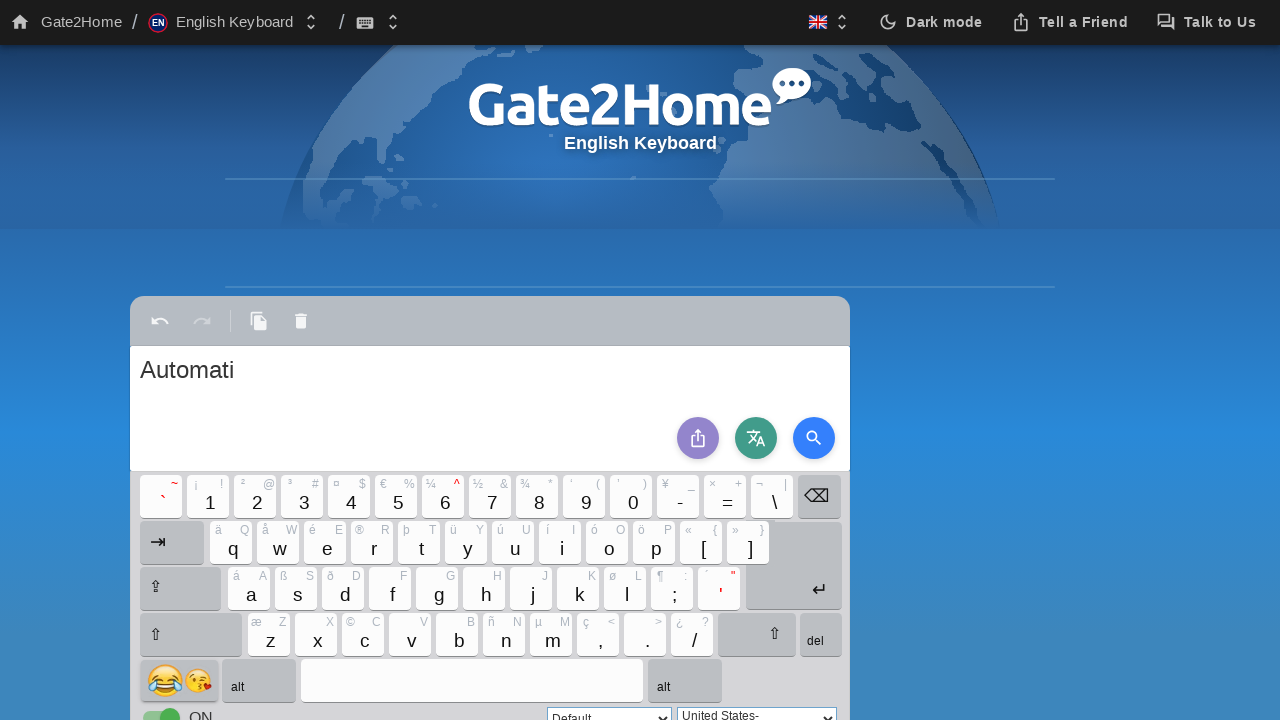

Waited 100ms before next key click
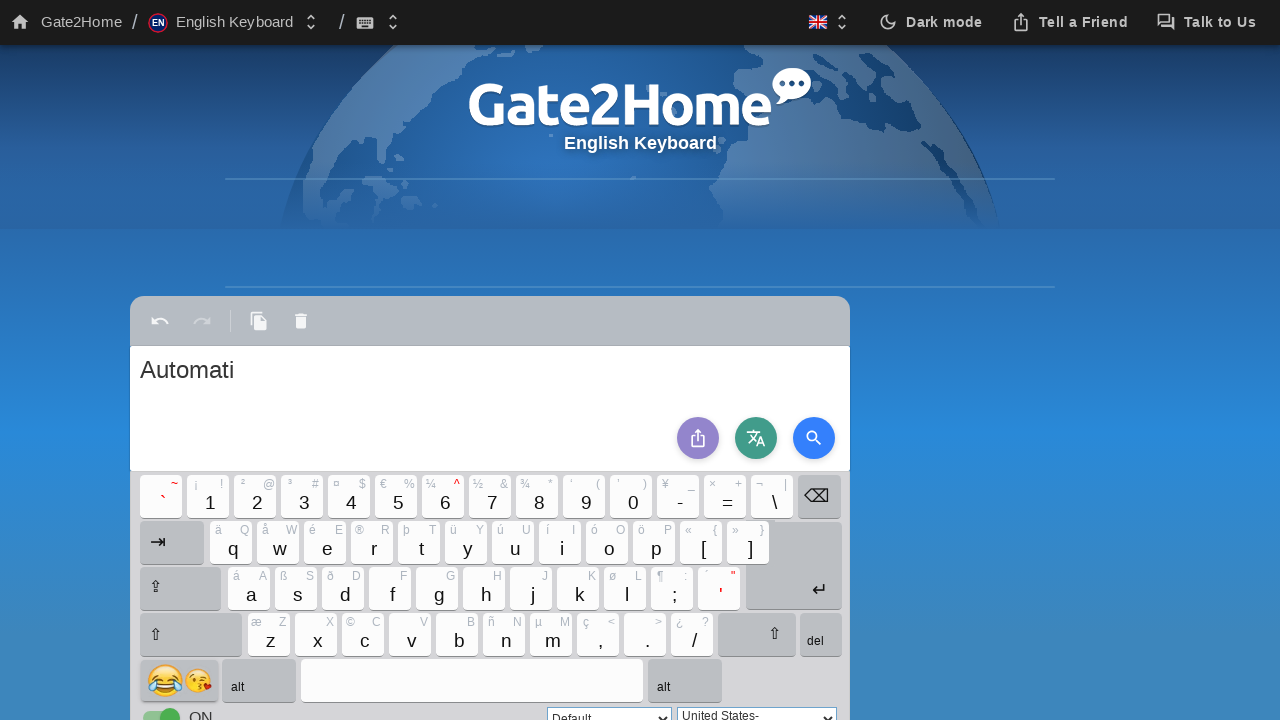

Clicked virtual keyboard button with ID 'kb_b22' at (610, 542) on div#kb_b22
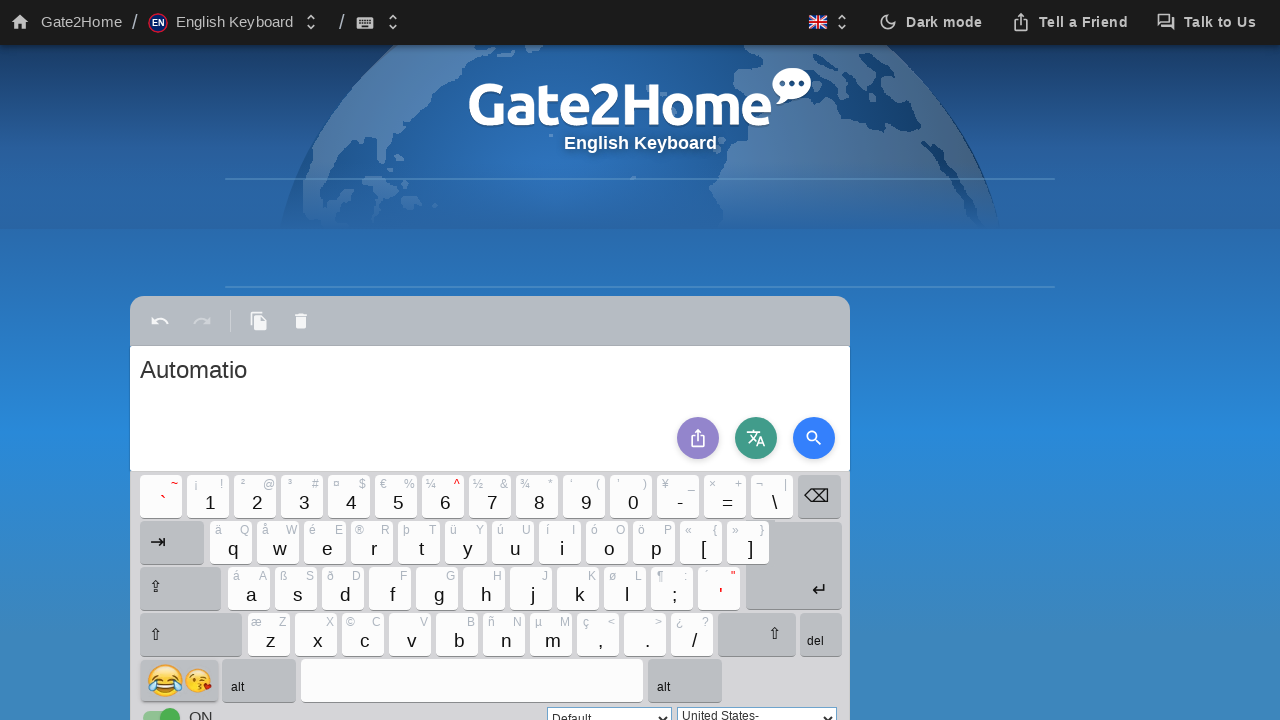

Waited 100ms before next key click
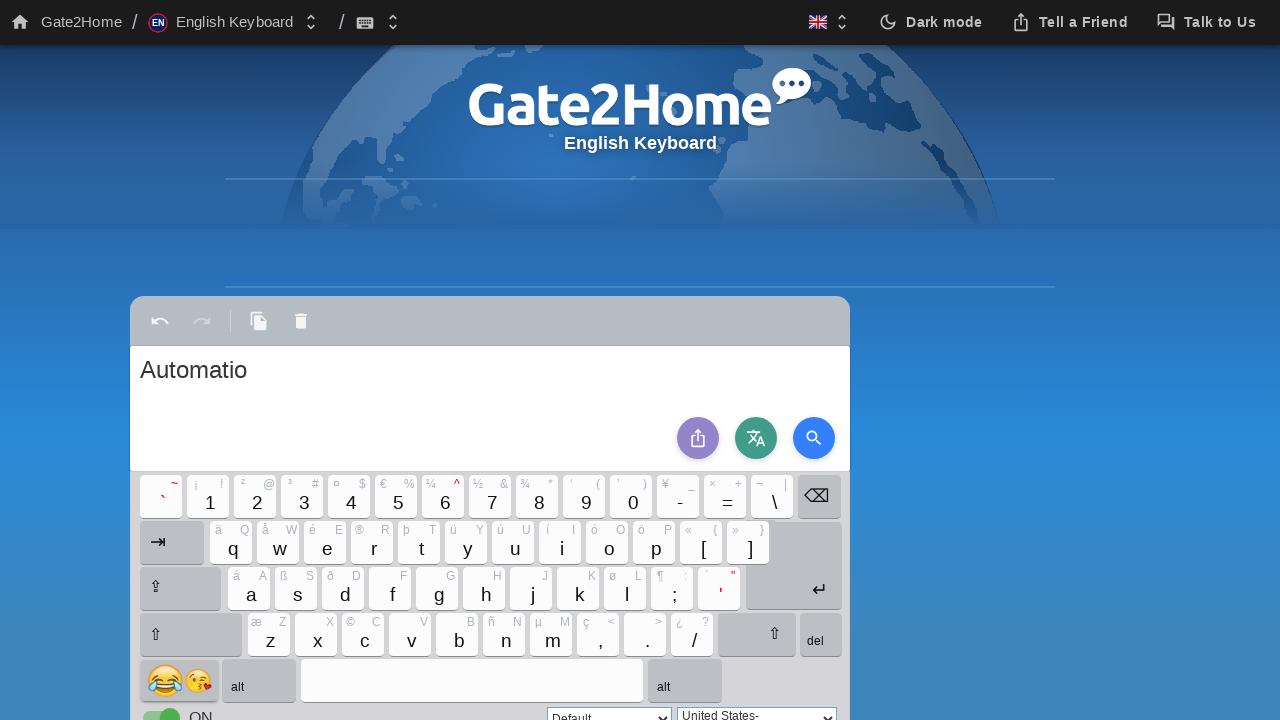

Clicked virtual keyboard button with ID 'kb_b42' at (506, 634) on div#kb_b42
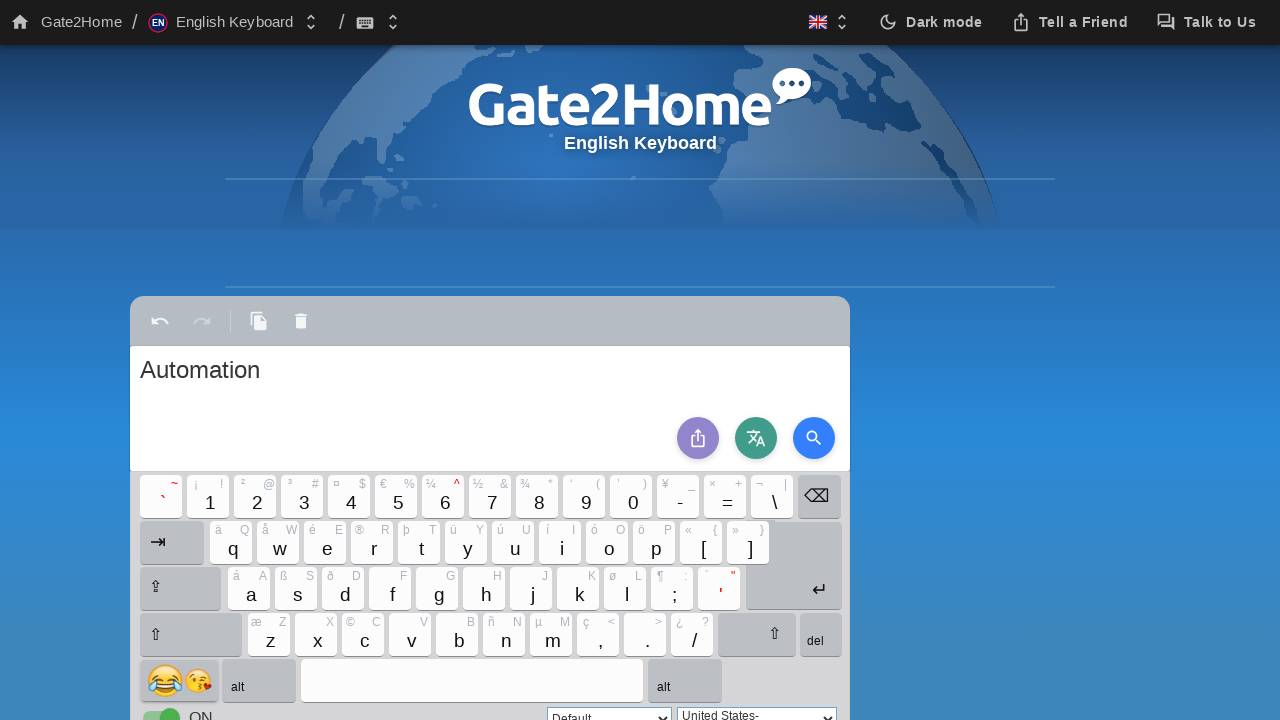

Waited 100ms before next key click
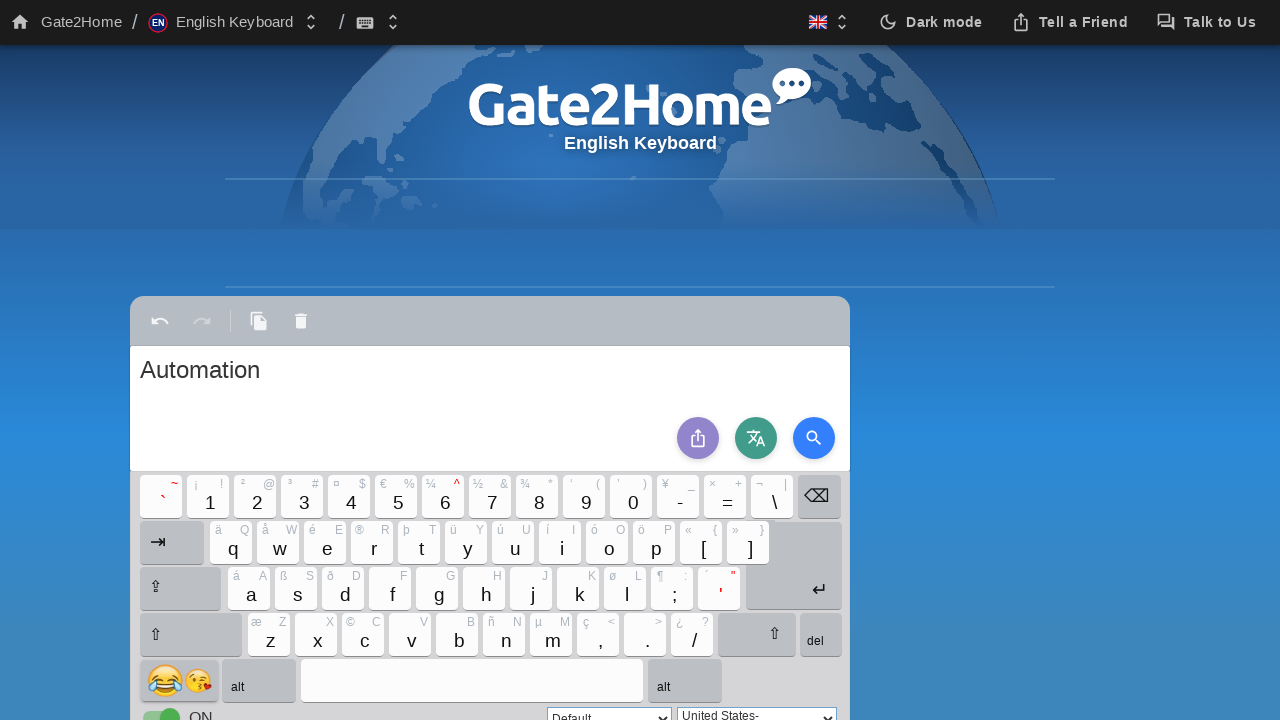

Clicked virtual keyboard button with ID 'kb_bspace' at (492, 680) on div#kb_bspace
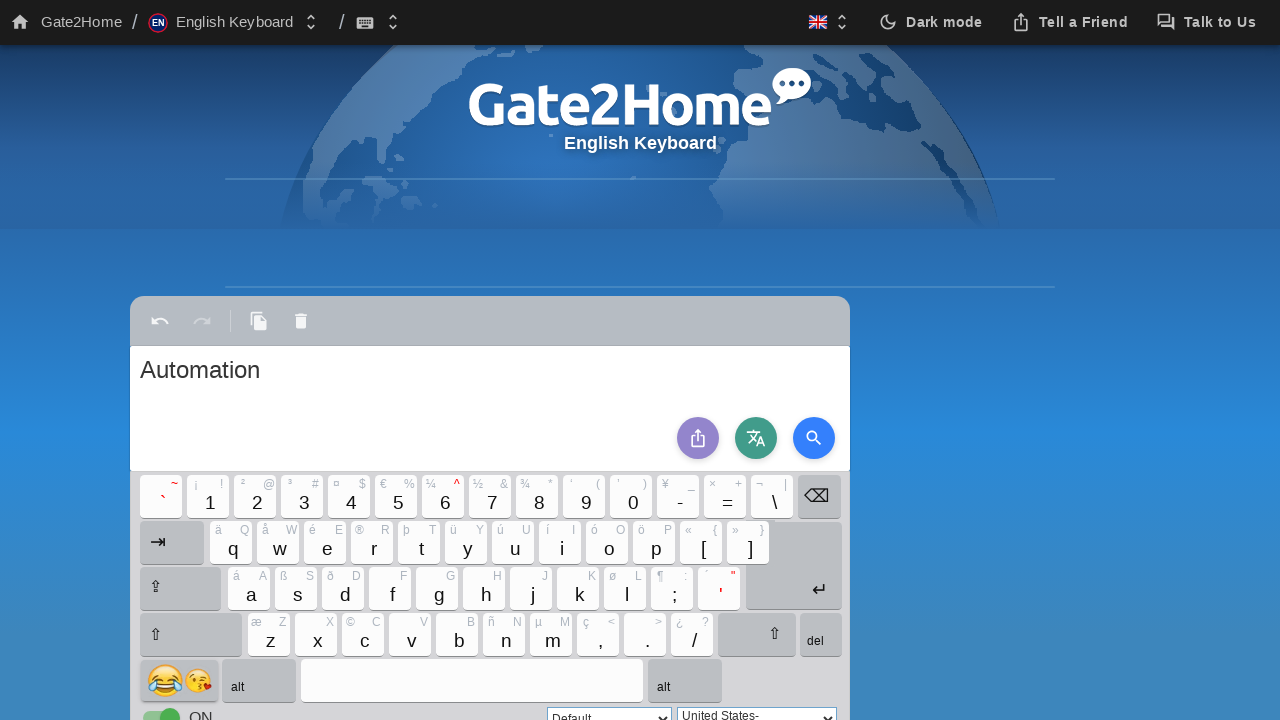

Waited 100ms before next key click
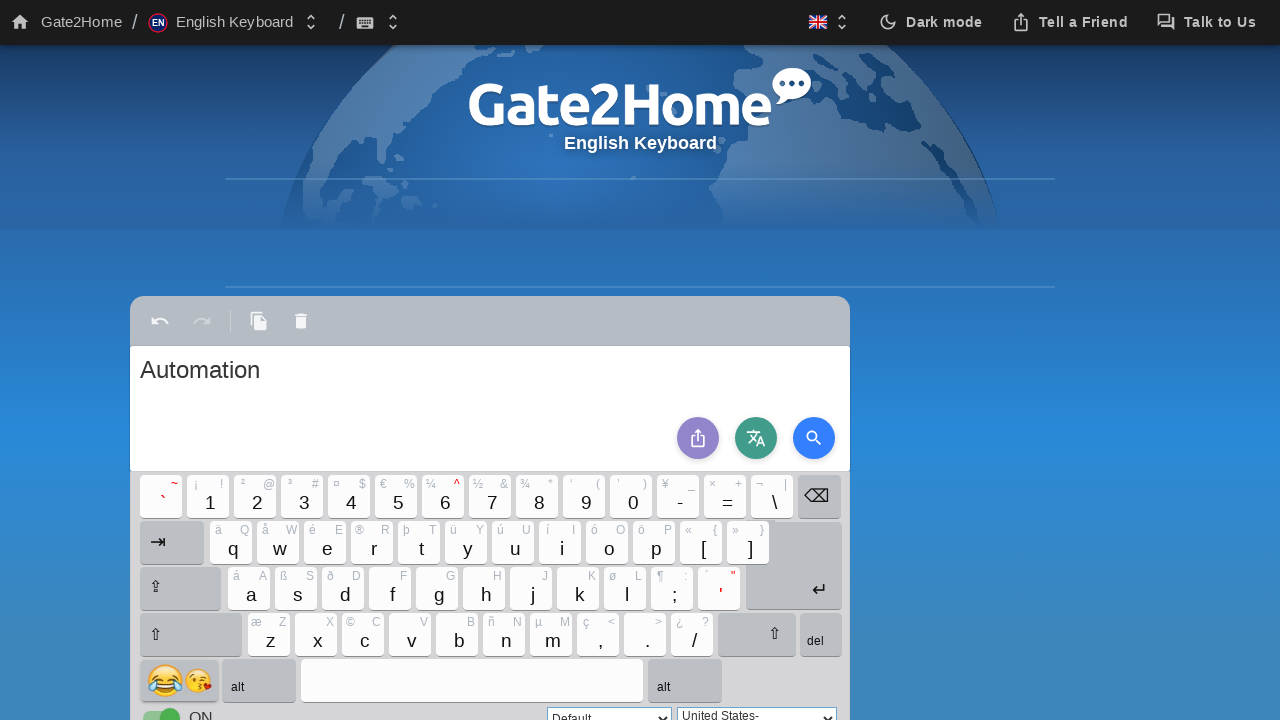

Clicked virtual keyboard button with ID 'kb_b21' at (562, 542) on div#kb_b21
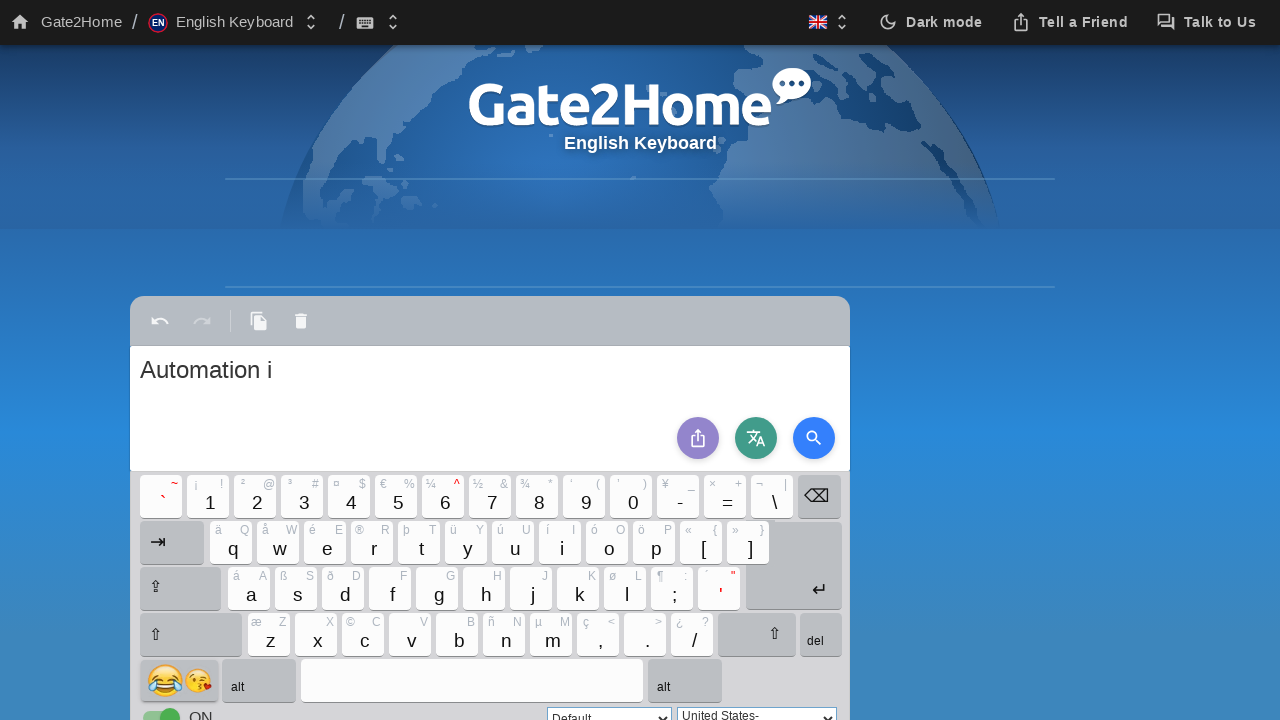

Waited 100ms before next key click
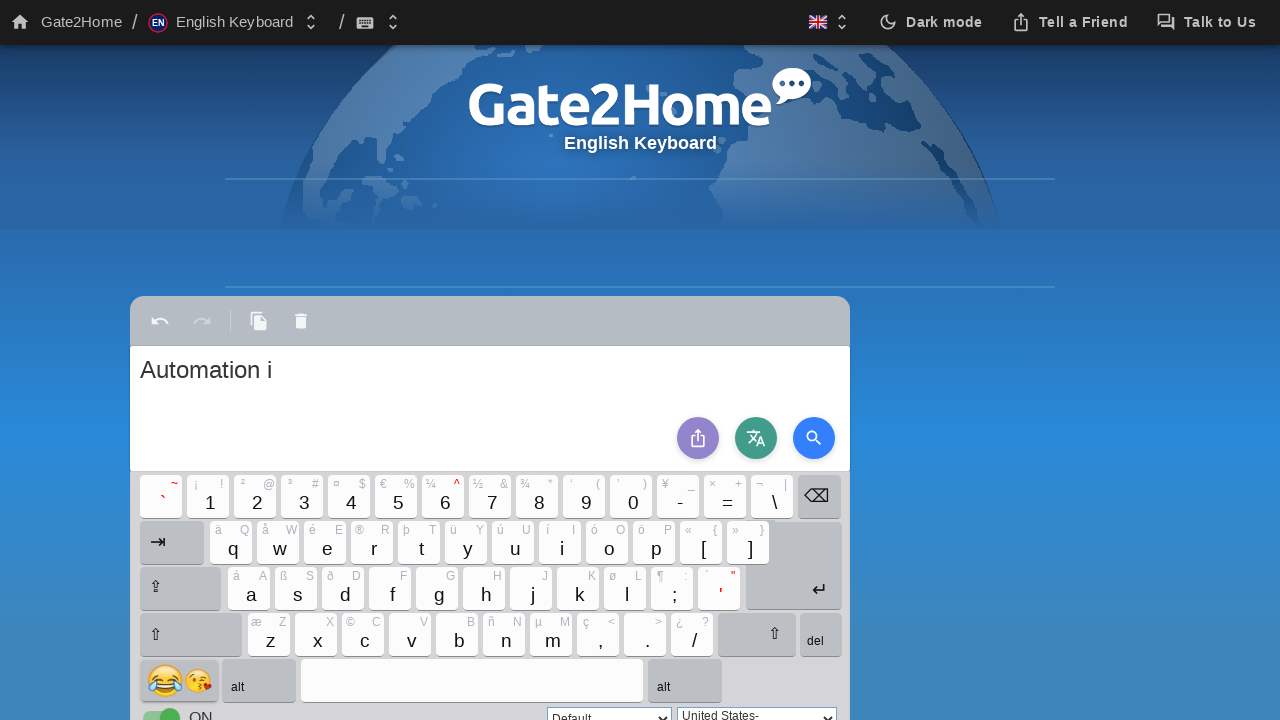

Clicked virtual keyboard button with ID 'kb_b42' at (506, 634) on div#kb_b42
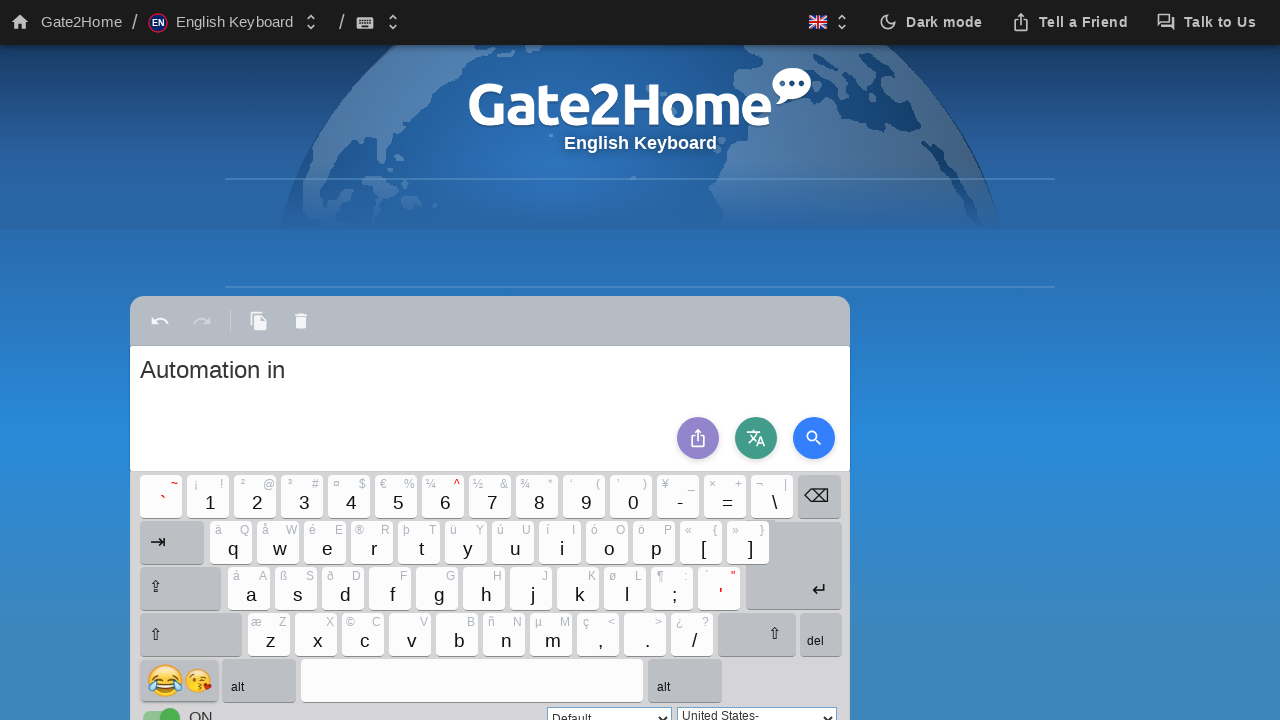

Waited 100ms before next key click
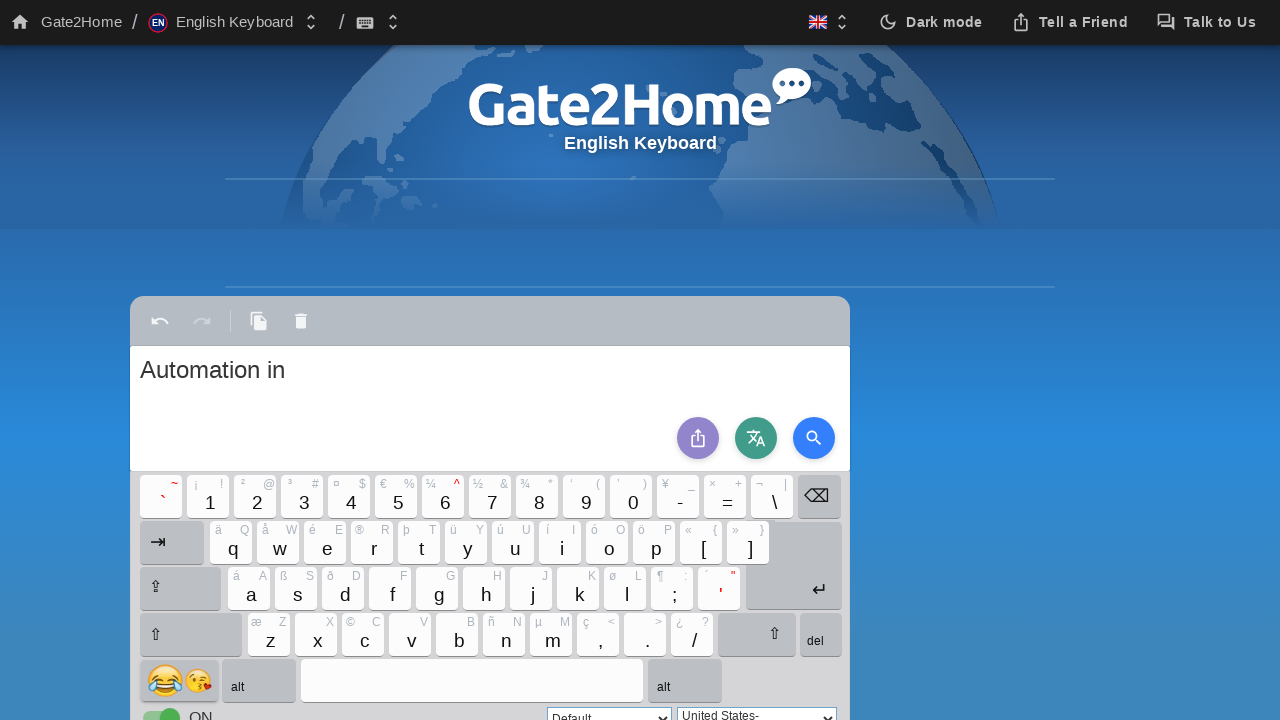

Clicked virtual keyboard button with ID 'kb_bspace' at (492, 680) on div#kb_bspace
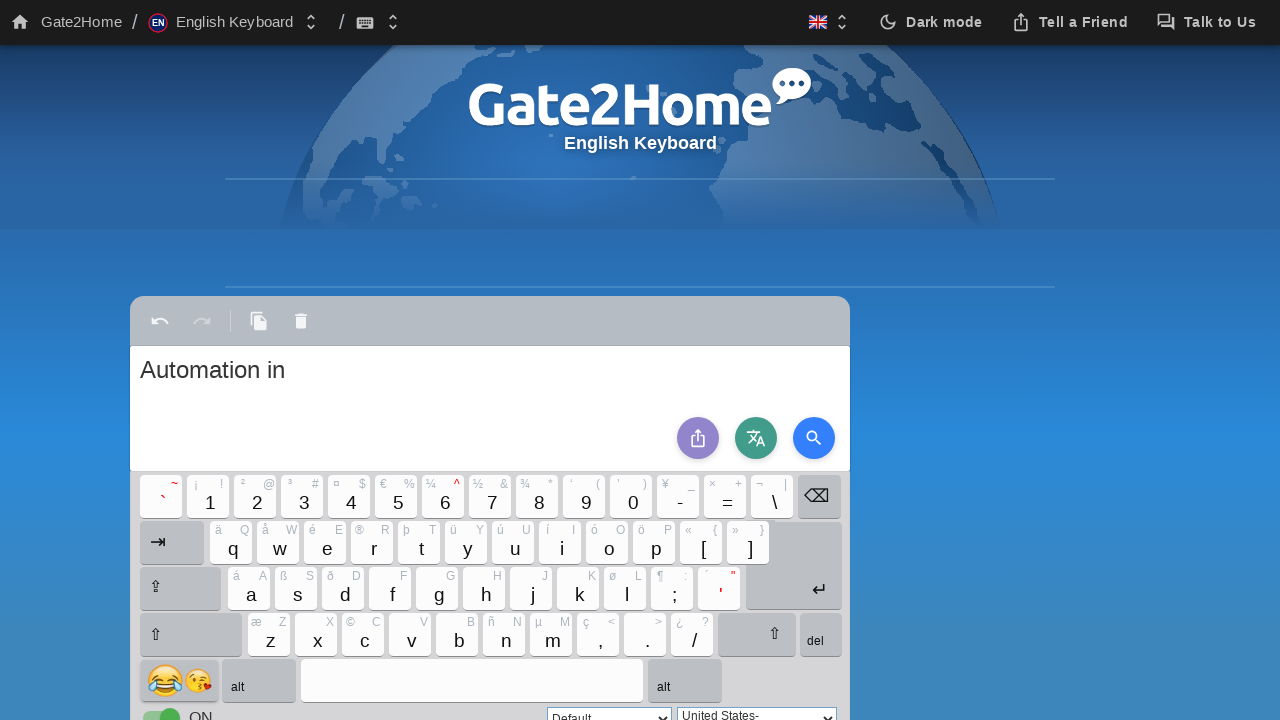

Waited 100ms before next key click
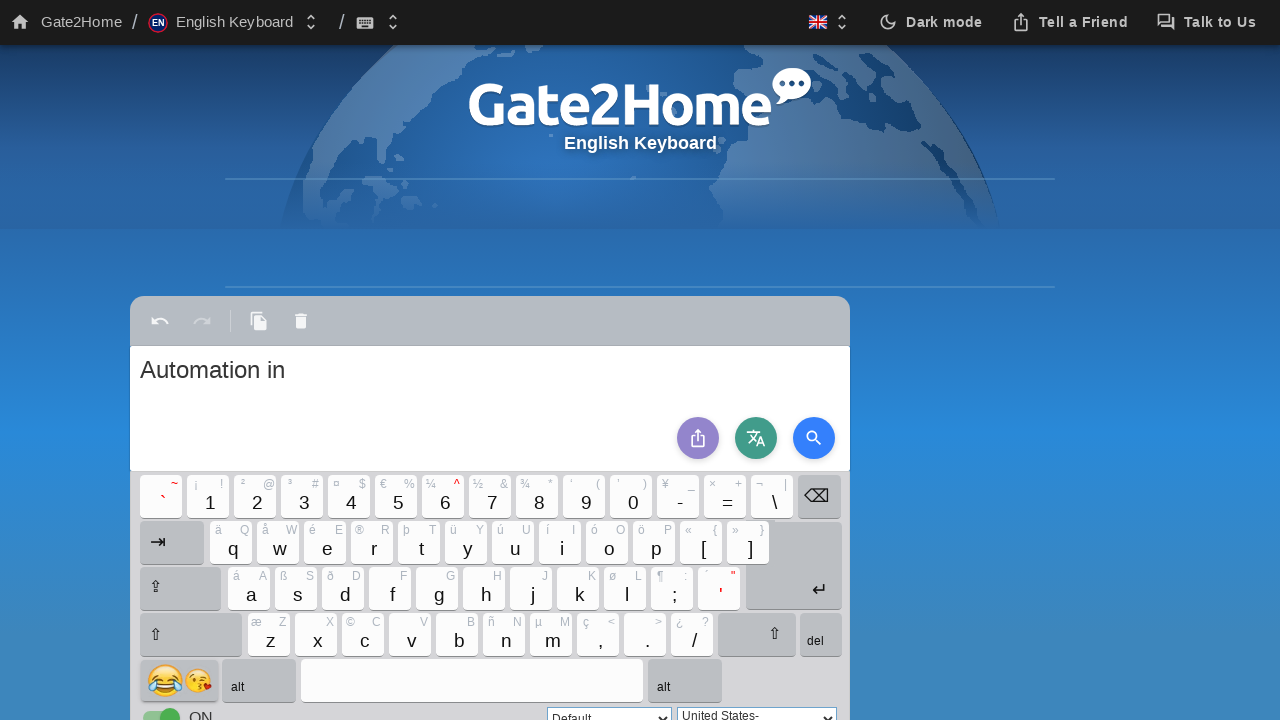

Clicked virtual keyboard button with ID 'kb_bcaps' at (184, 588) on div#kb_bcaps
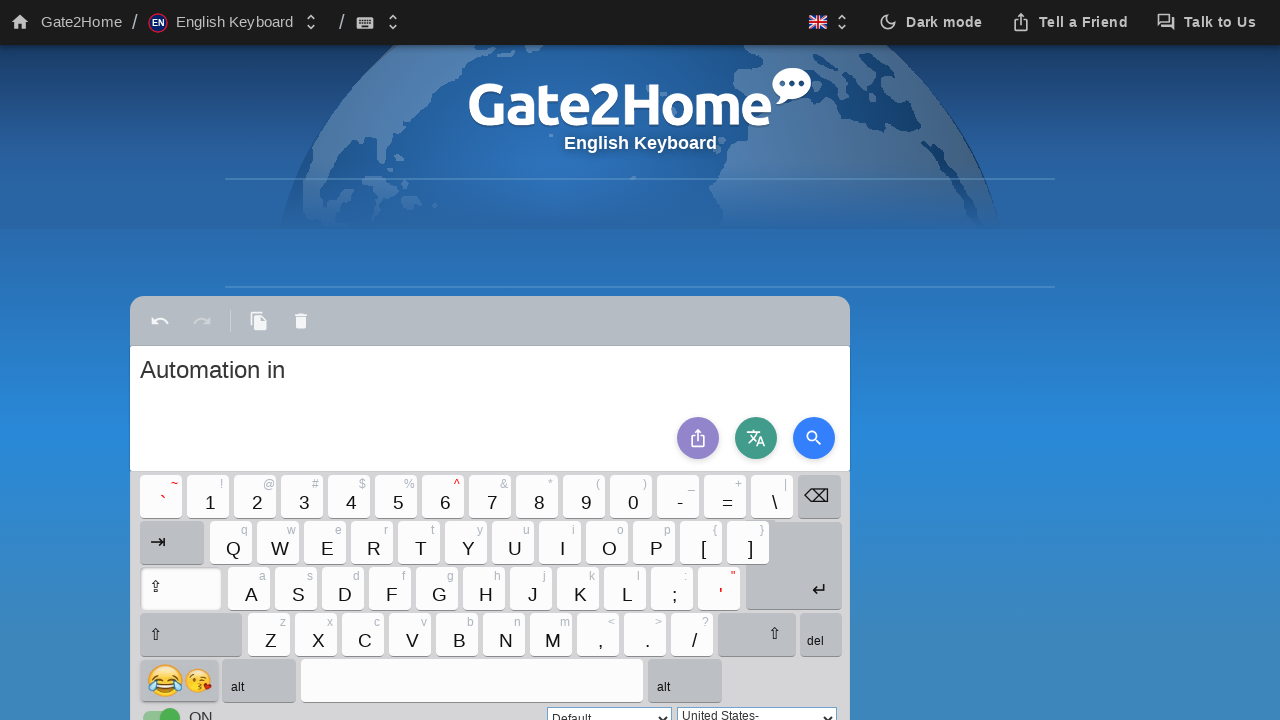

Waited 100ms before next key click
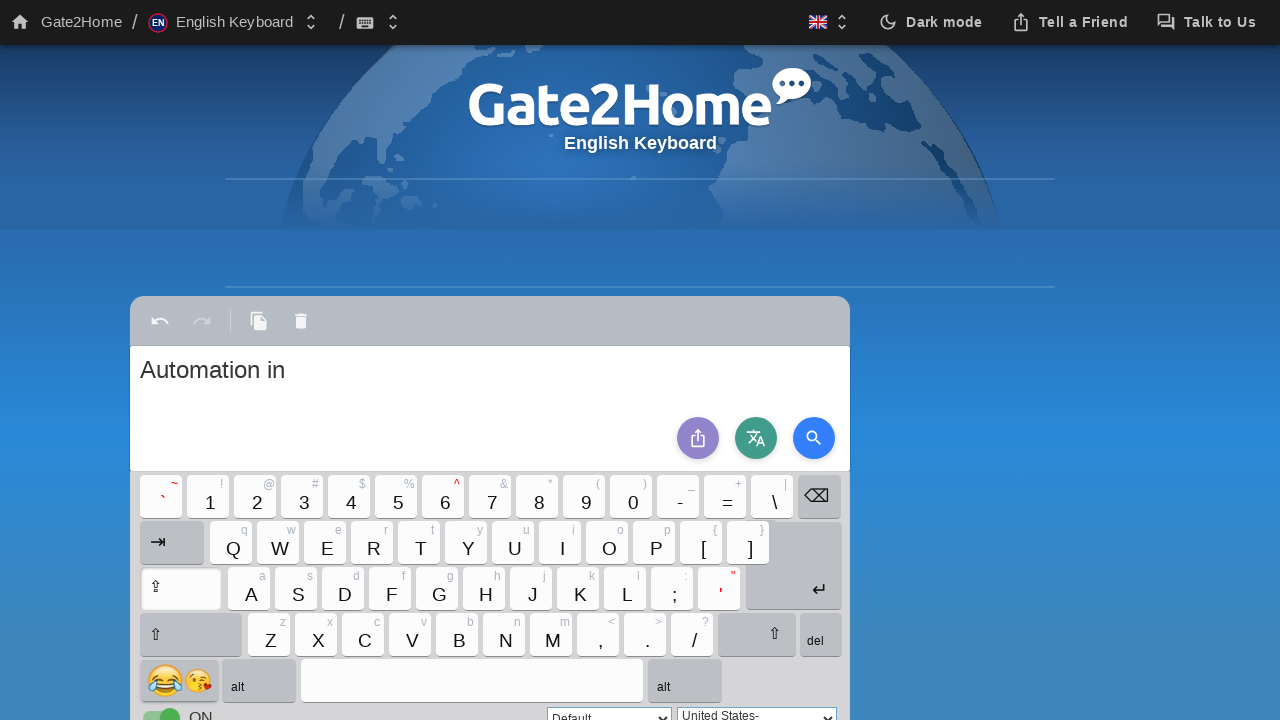

Clicked virtual keyboard button with ID 'kb_b18' at (422, 542) on div#kb_b18
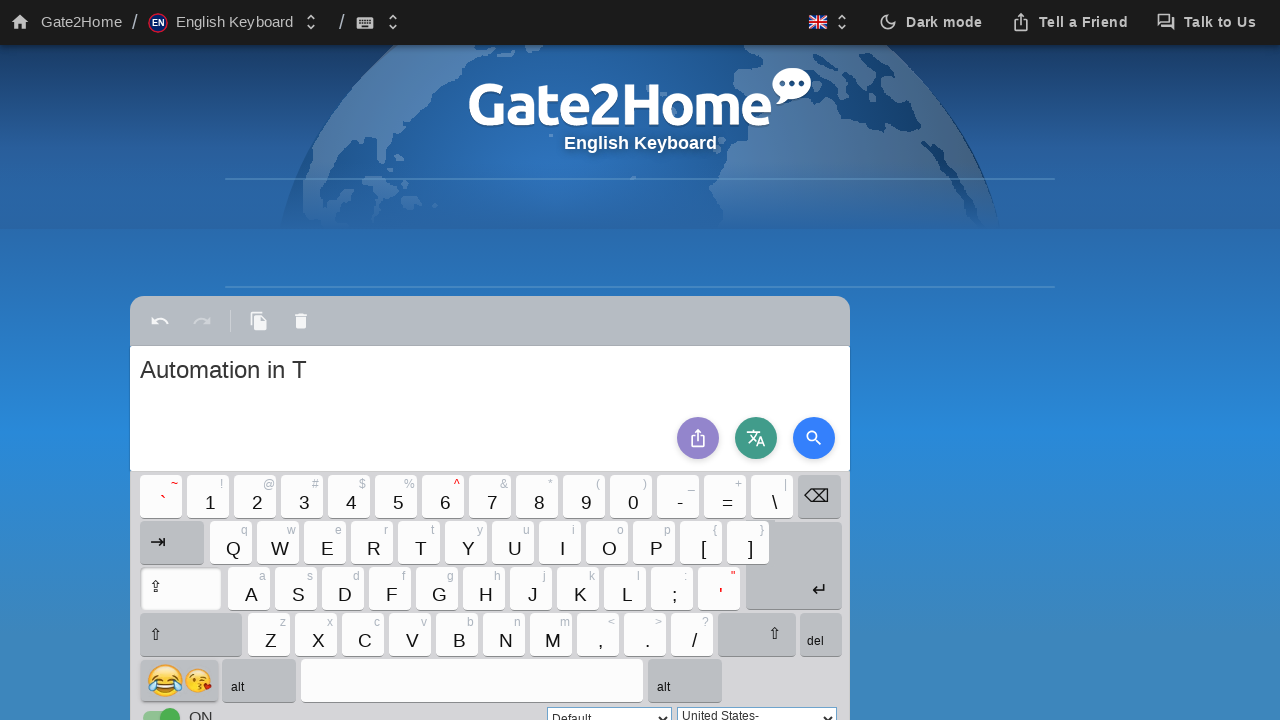

Waited 100ms before next key click
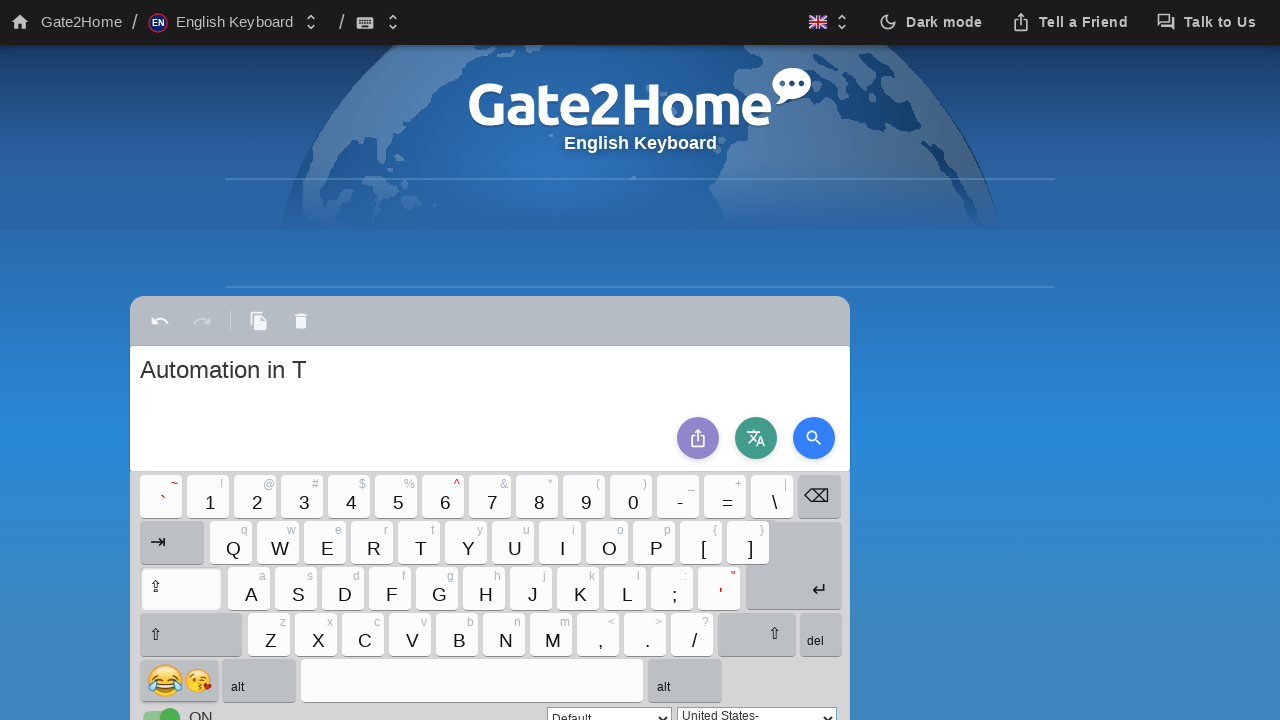

Clicked virtual keyboard button with ID 'kb_bcaps' at (184, 588) on div#kb_bcaps
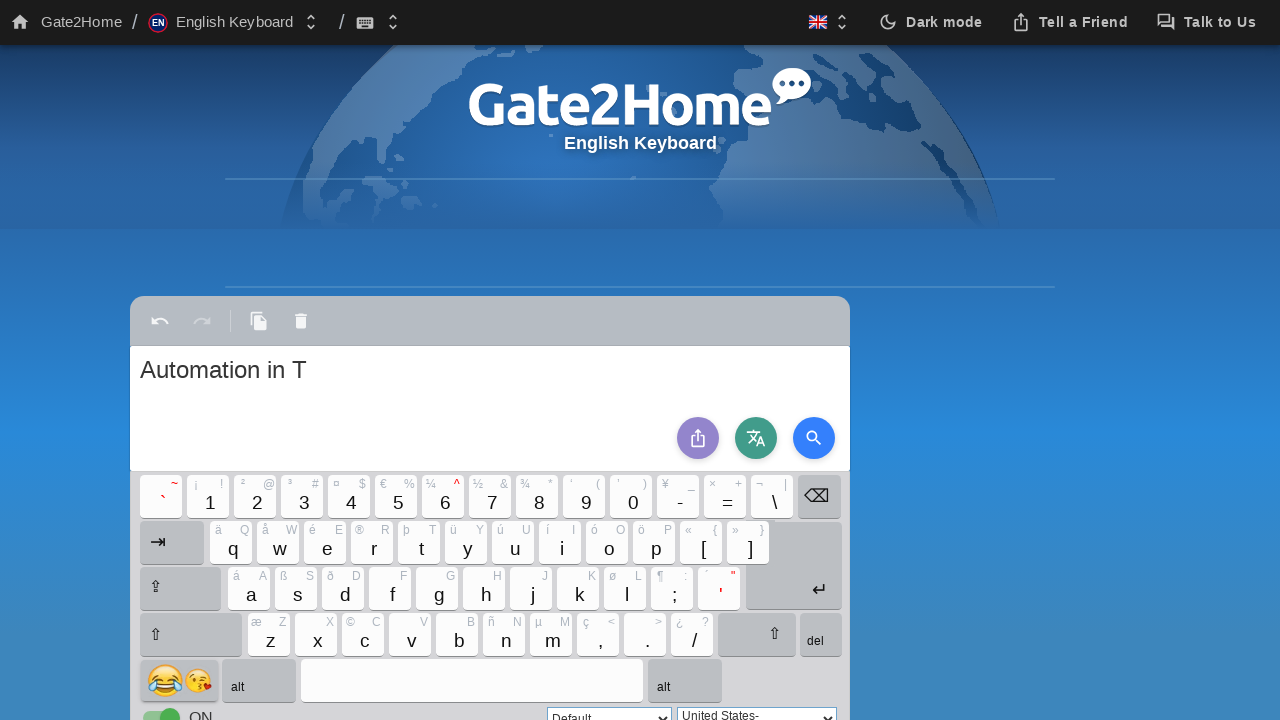

Waited 100ms before next key click
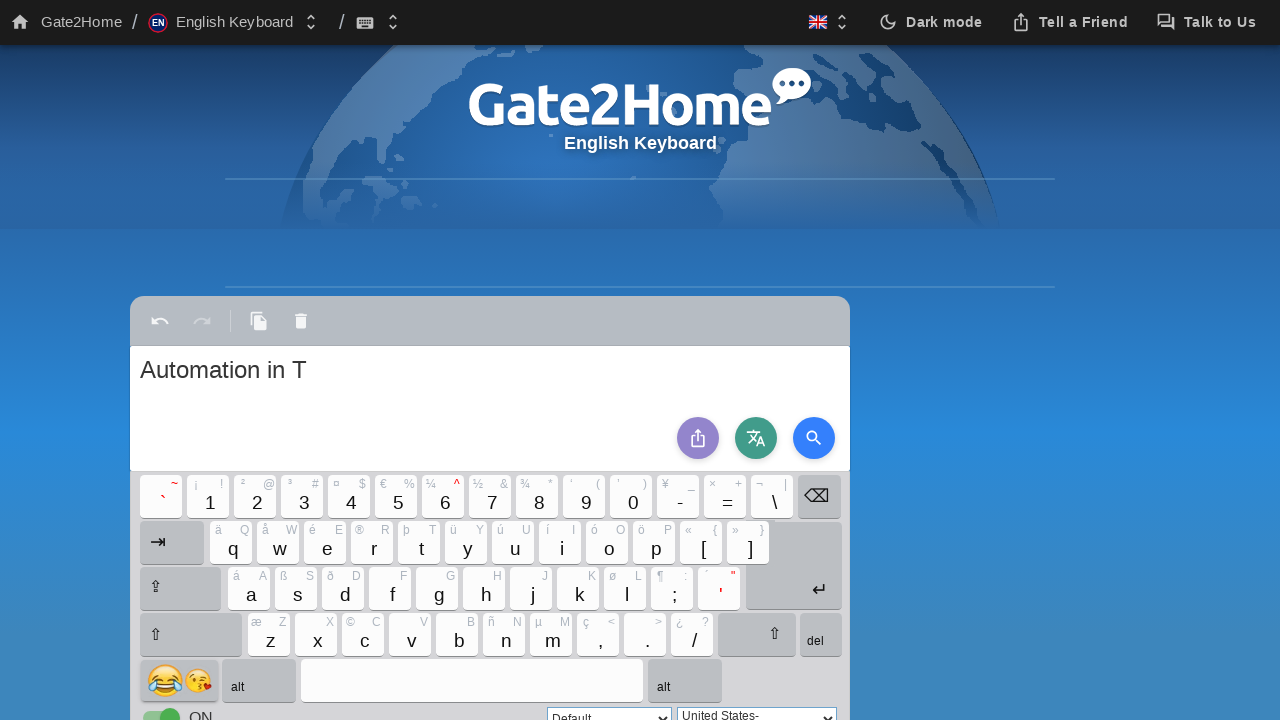

Clicked virtual keyboard button with ID 'kb_b16' at (328, 542) on div#kb_b16
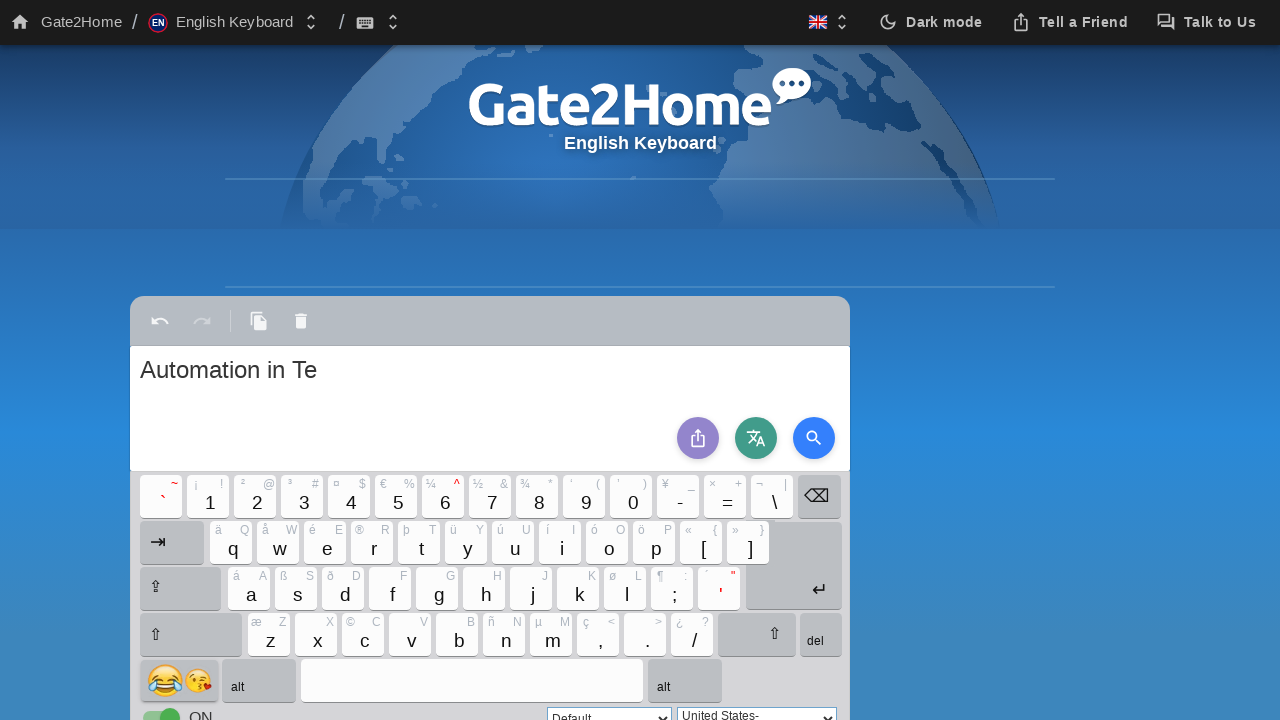

Waited 100ms before next key click
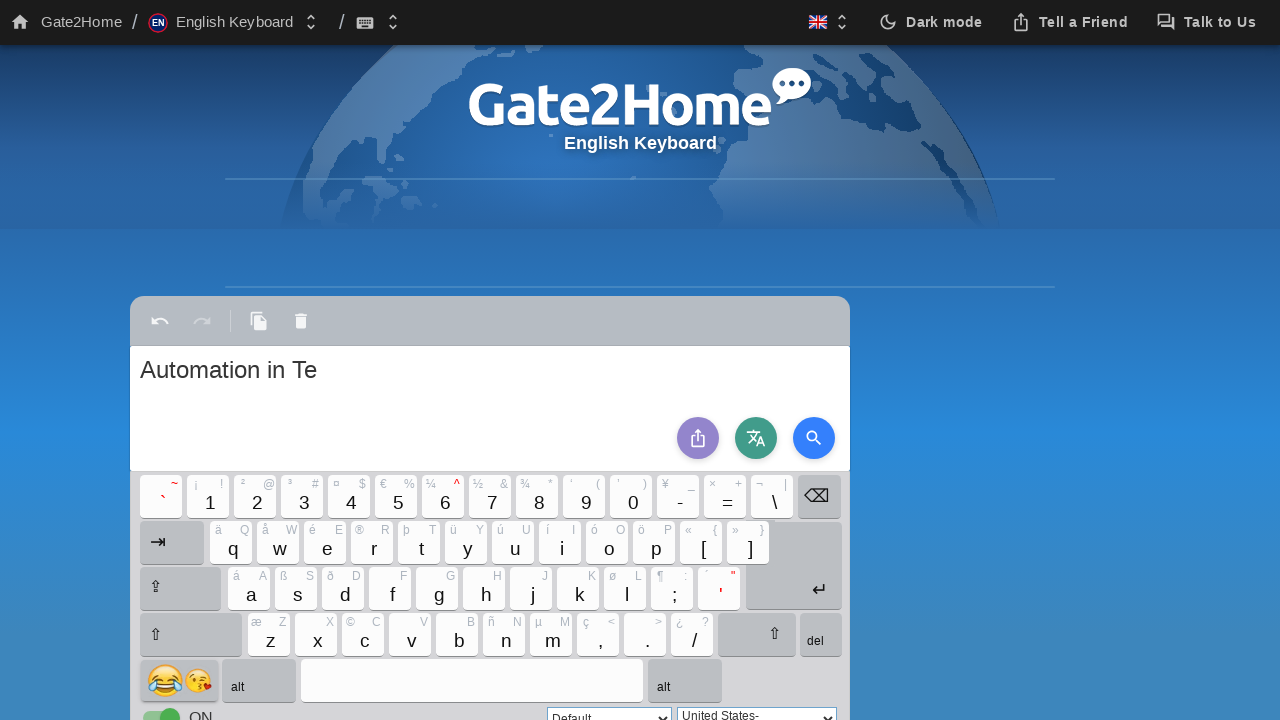

Clicked virtual keyboard button with ID 'kb_b27' at (298, 588) on div#kb_b27
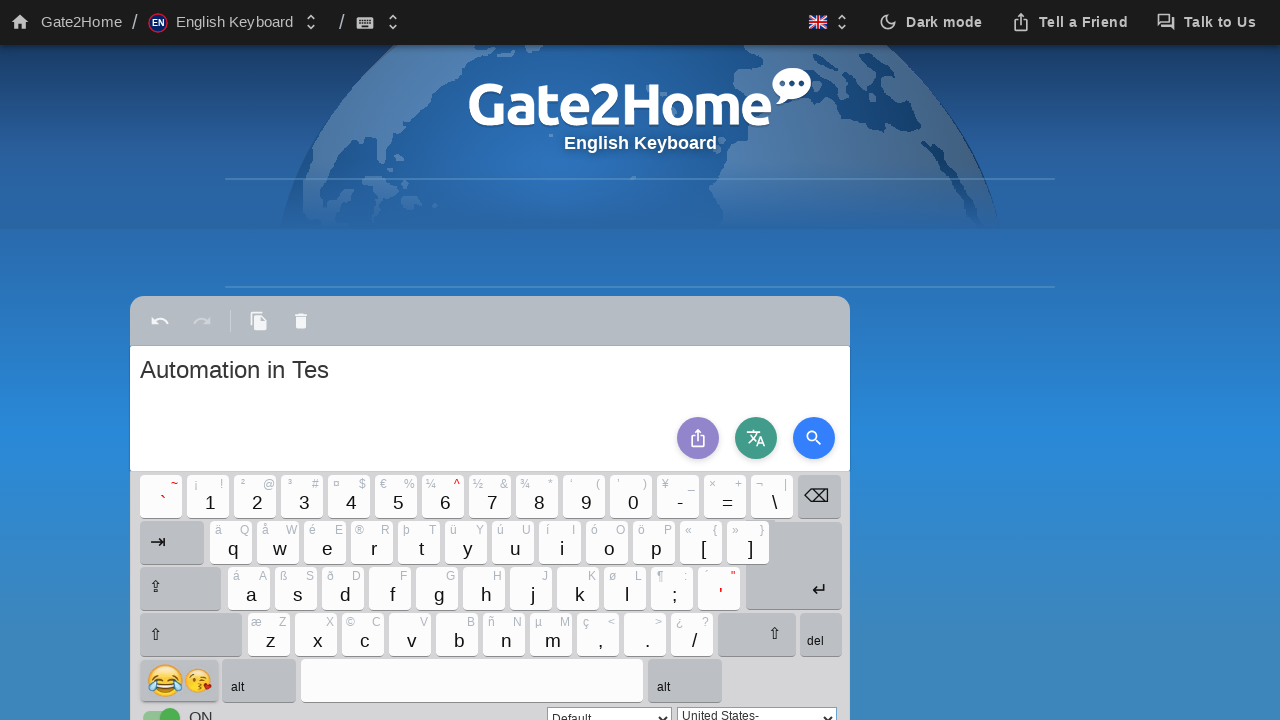

Waited 100ms before next key click
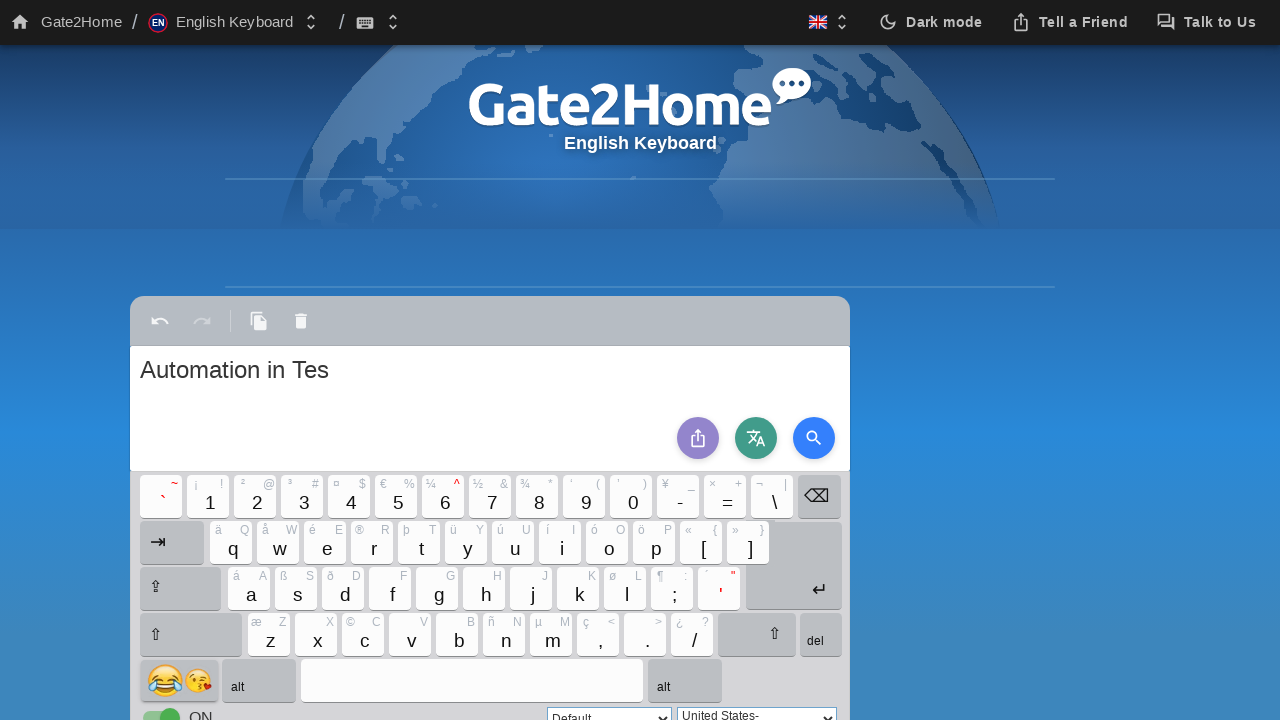

Clicked virtual keyboard button with ID 'kb_b18' at (422, 542) on div#kb_b18
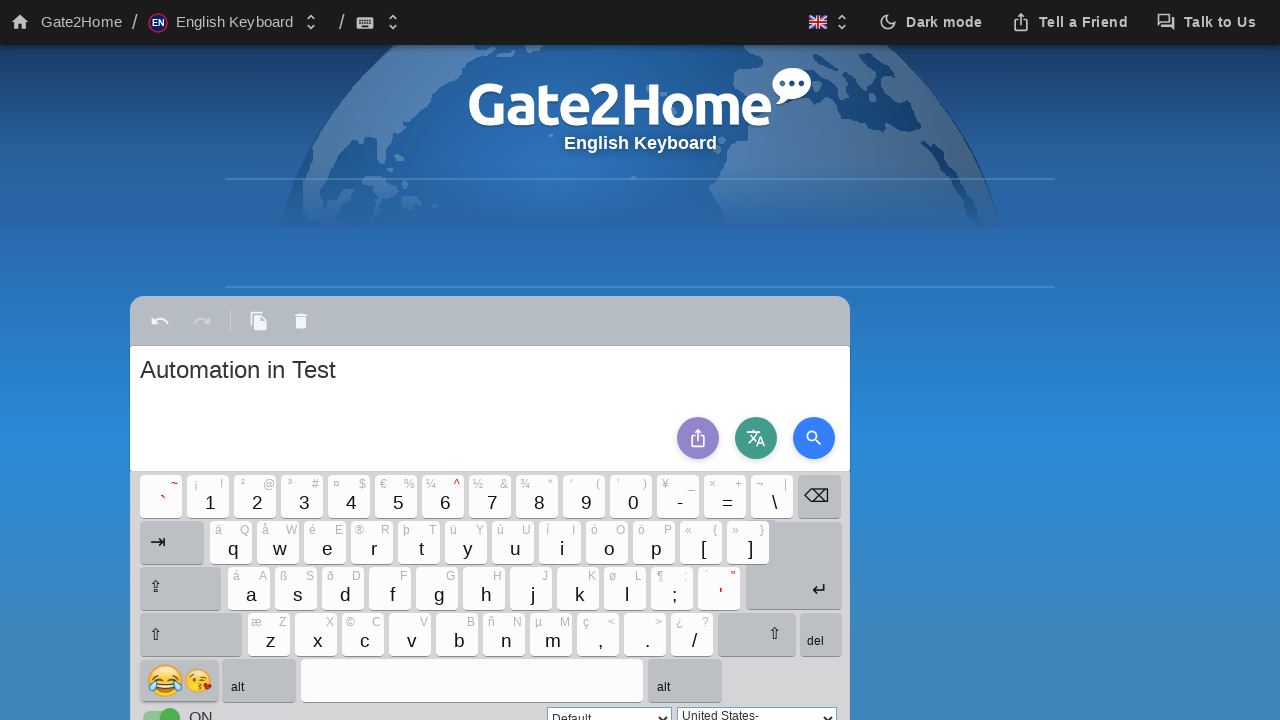

Waited 100ms before next key click
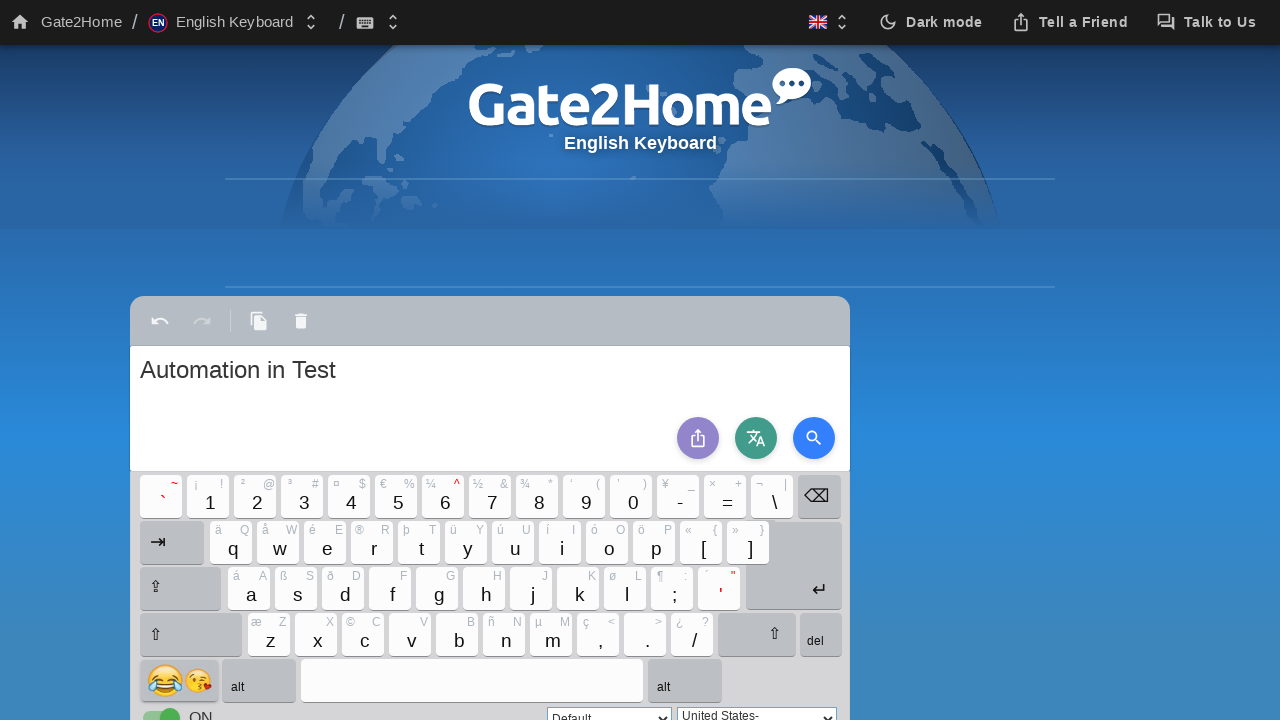

Clicked virtual keyboard button with ID 'kb_b21' at (562, 542) on div#kb_b21
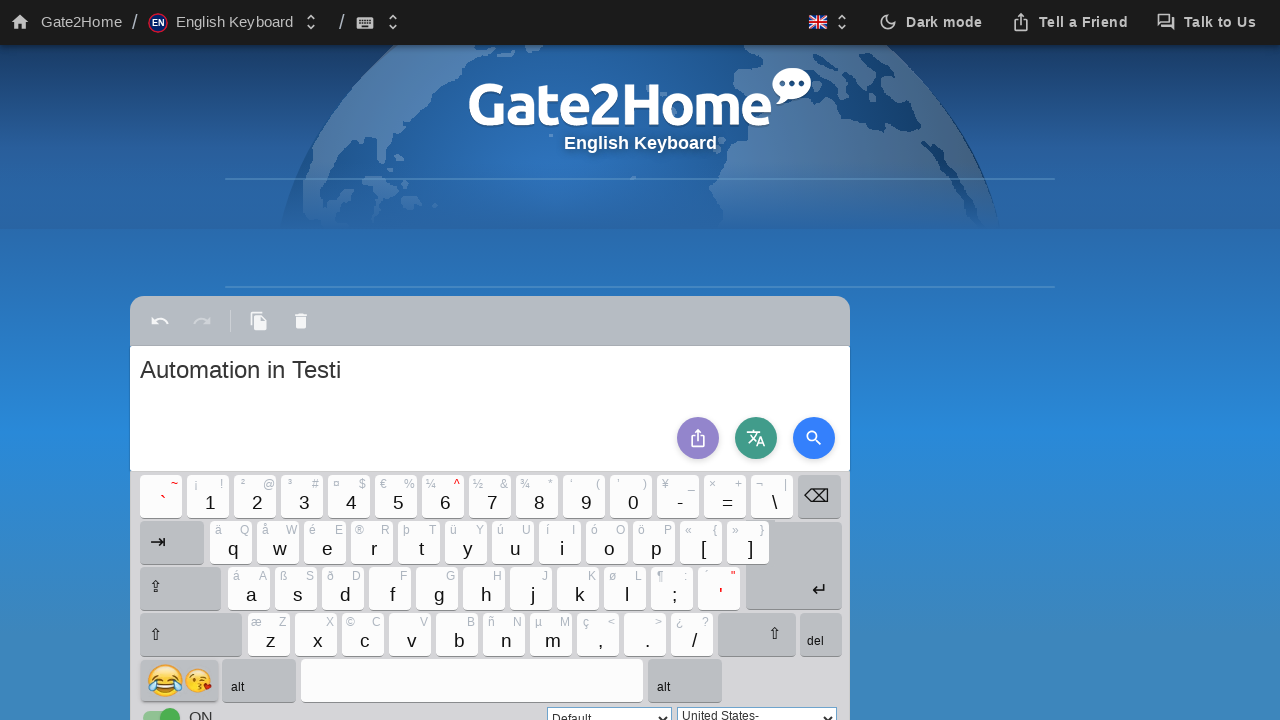

Waited 100ms before next key click
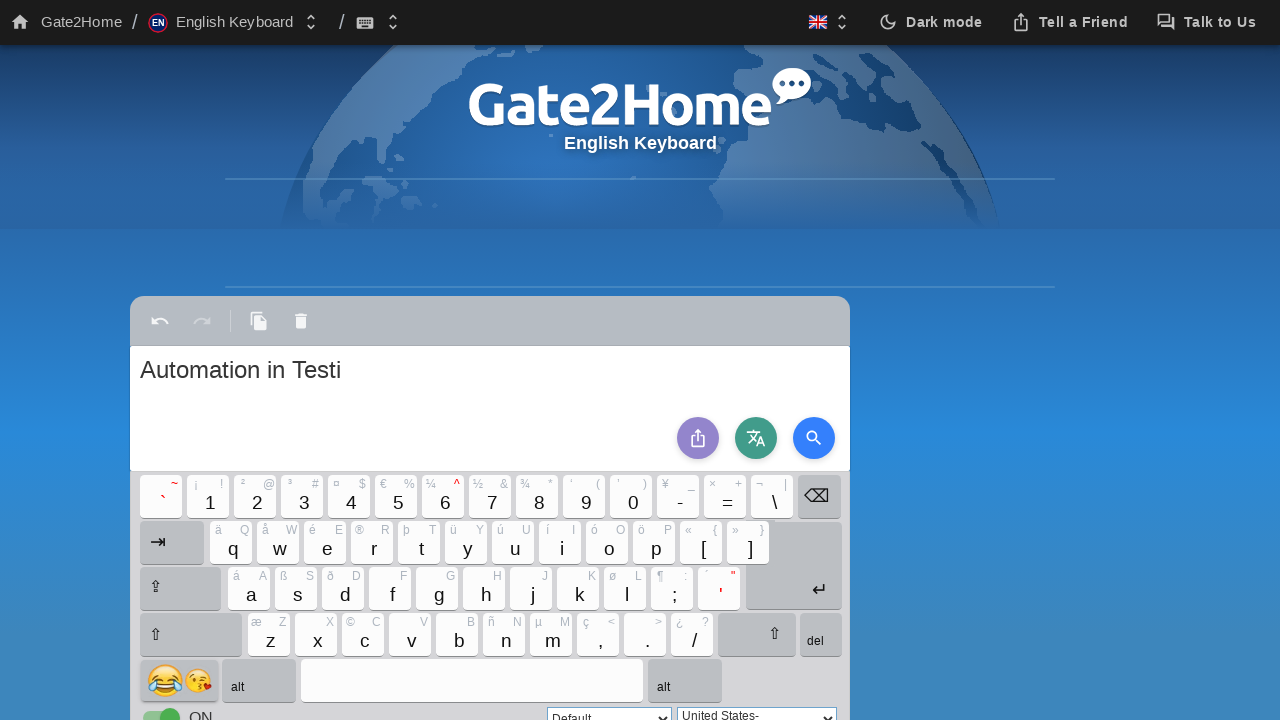

Clicked virtual keyboard button with ID 'kb_b42' at (506, 634) on div#kb_b42
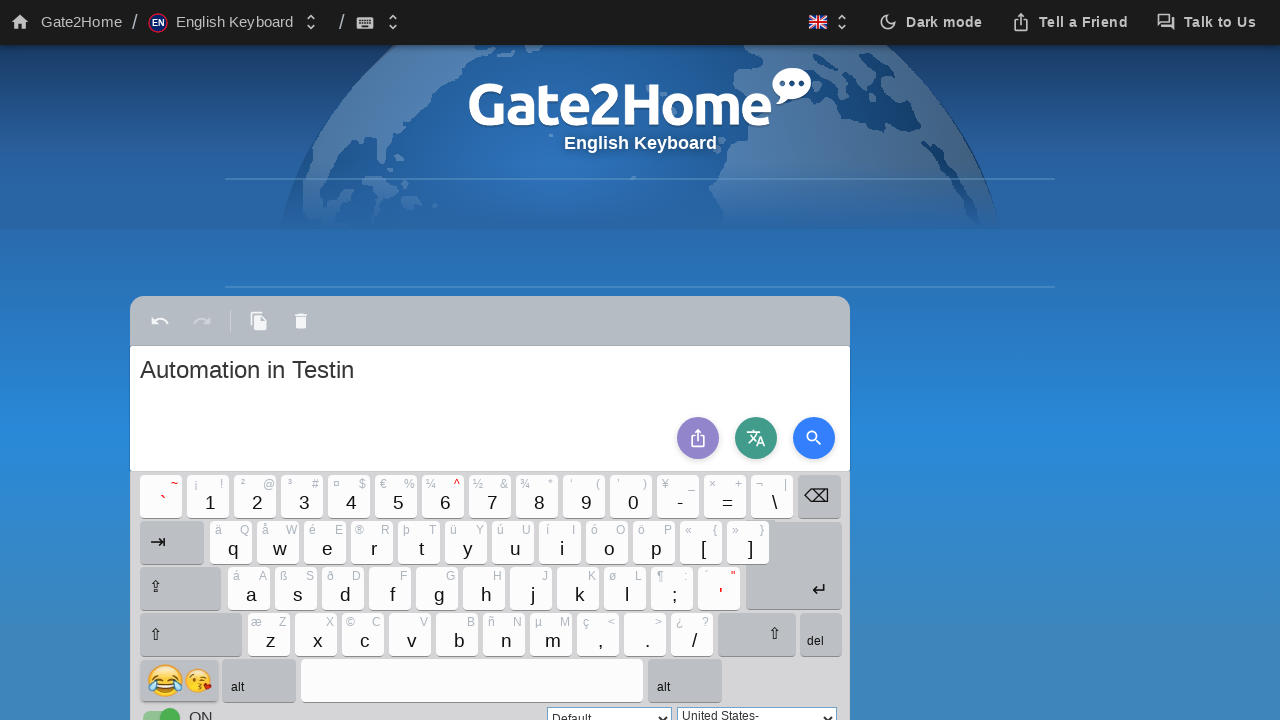

Waited 100ms before next key click
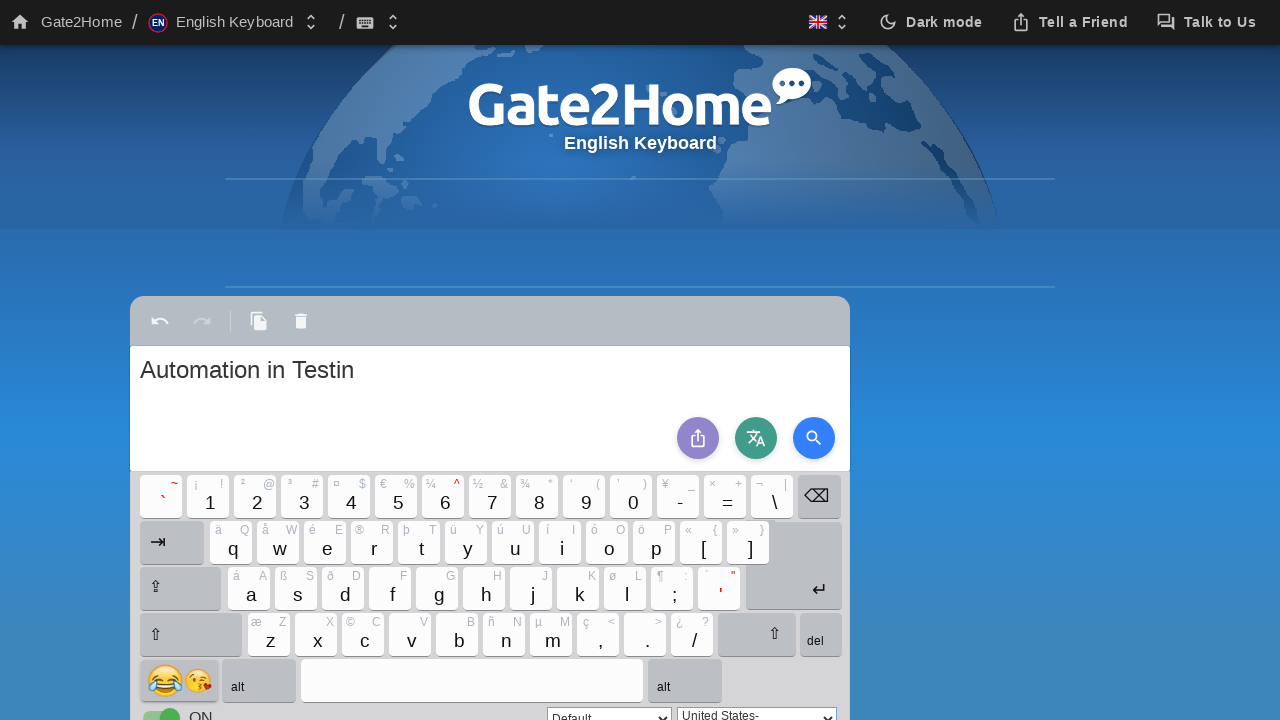

Clicked virtual keyboard button with ID 'kb_b30' at (440, 588) on div#kb_b30
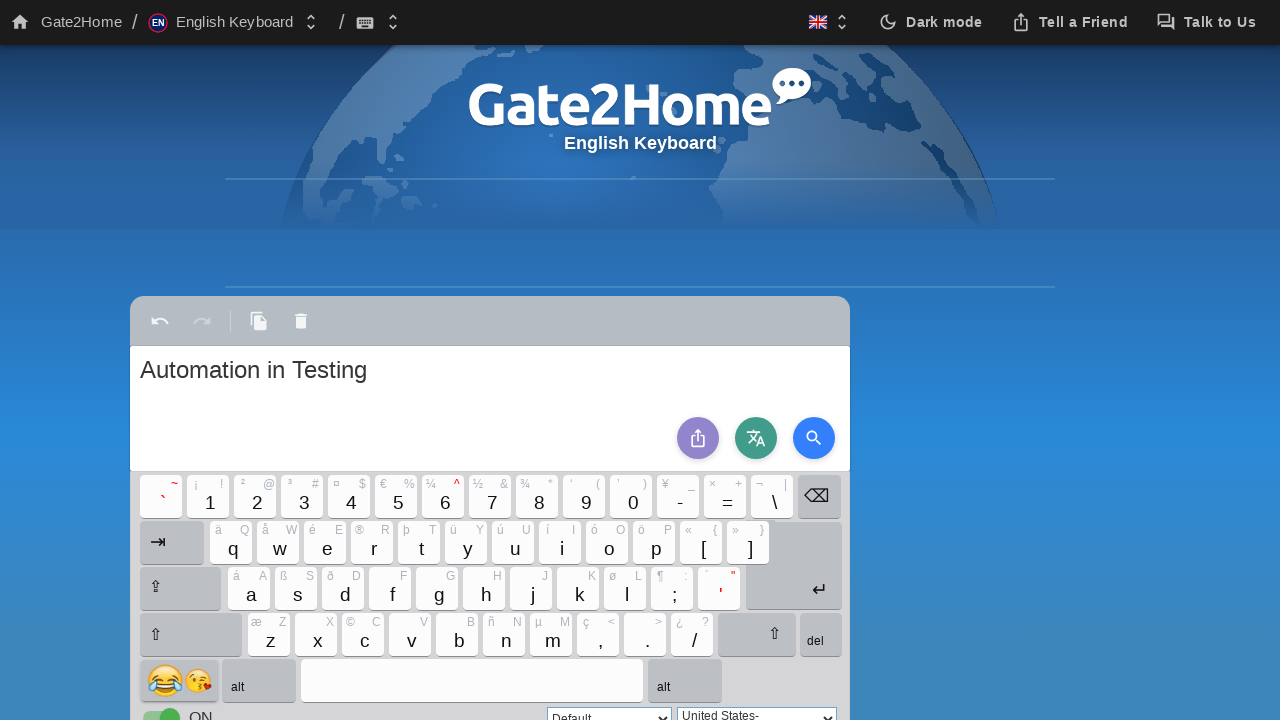

Waited 100ms before next key click
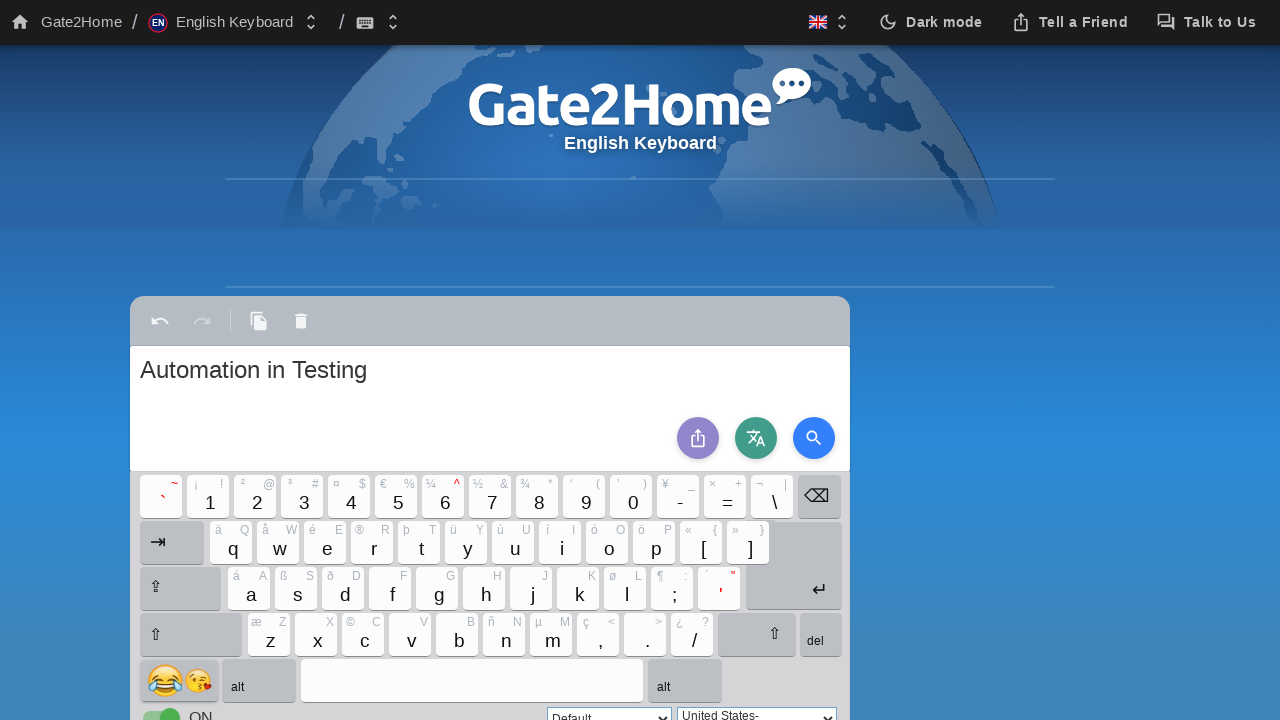

Verified text output area is visible in the DOM
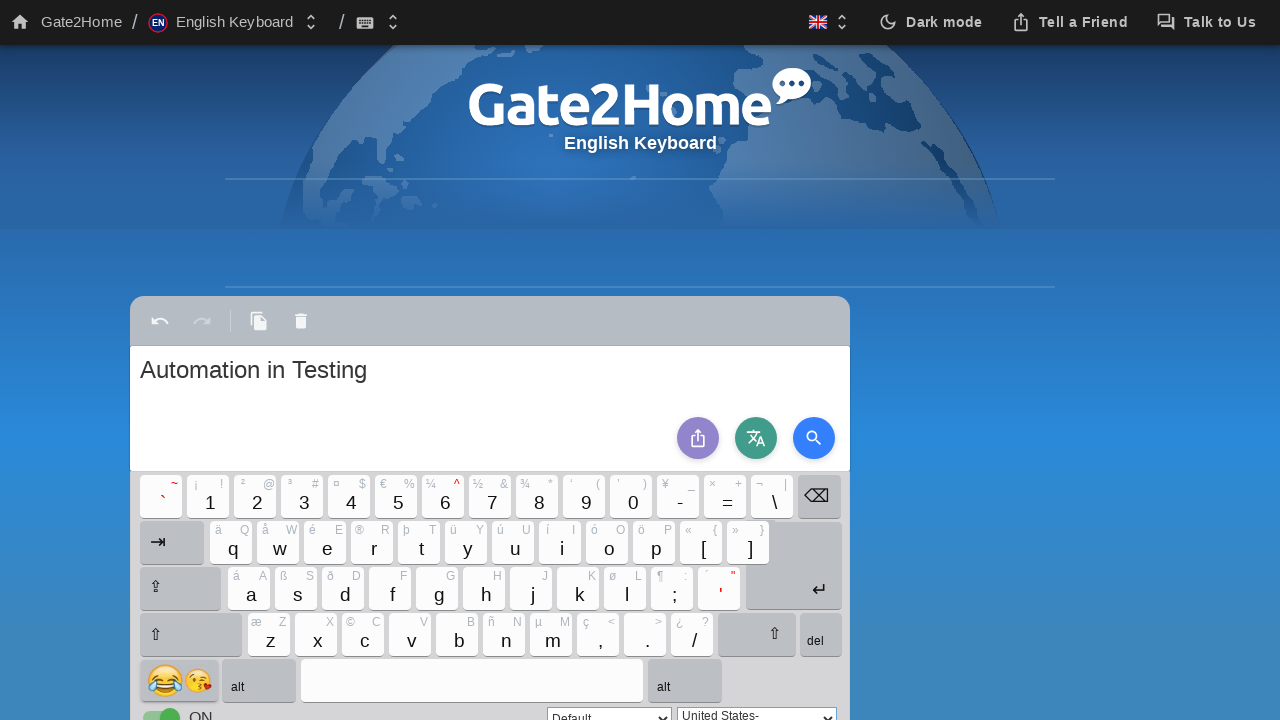

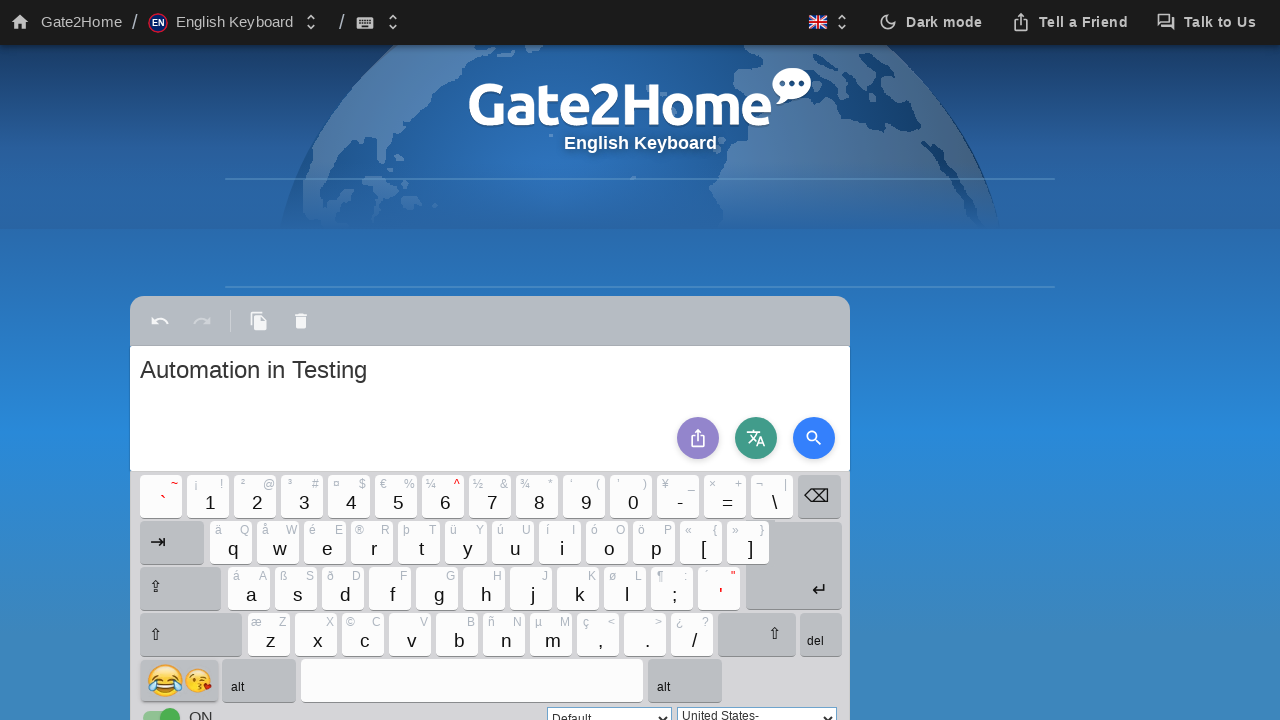